Tests selecting all checkboxes on a form by first clicking one specific checkbox then iterating through all checkboxes to select them

Starting URL: https://automationfc.github.io/multiple-fields/

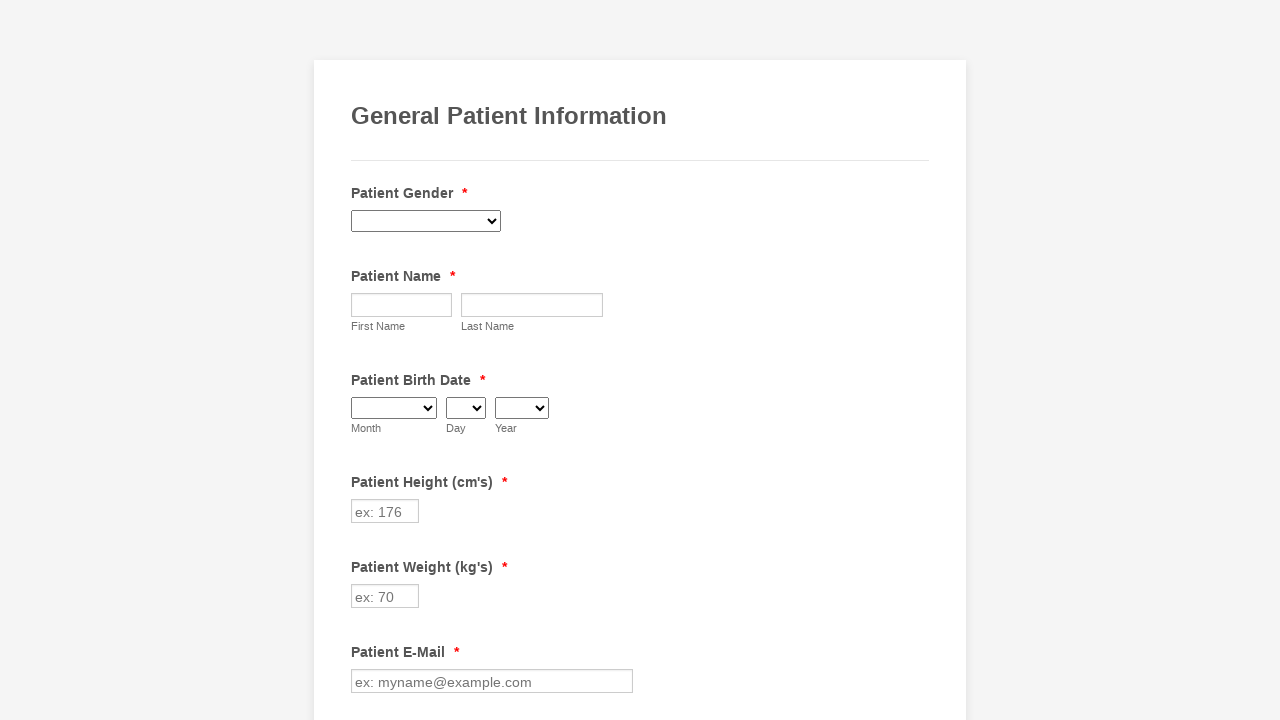

Navigated to multiple fields form page
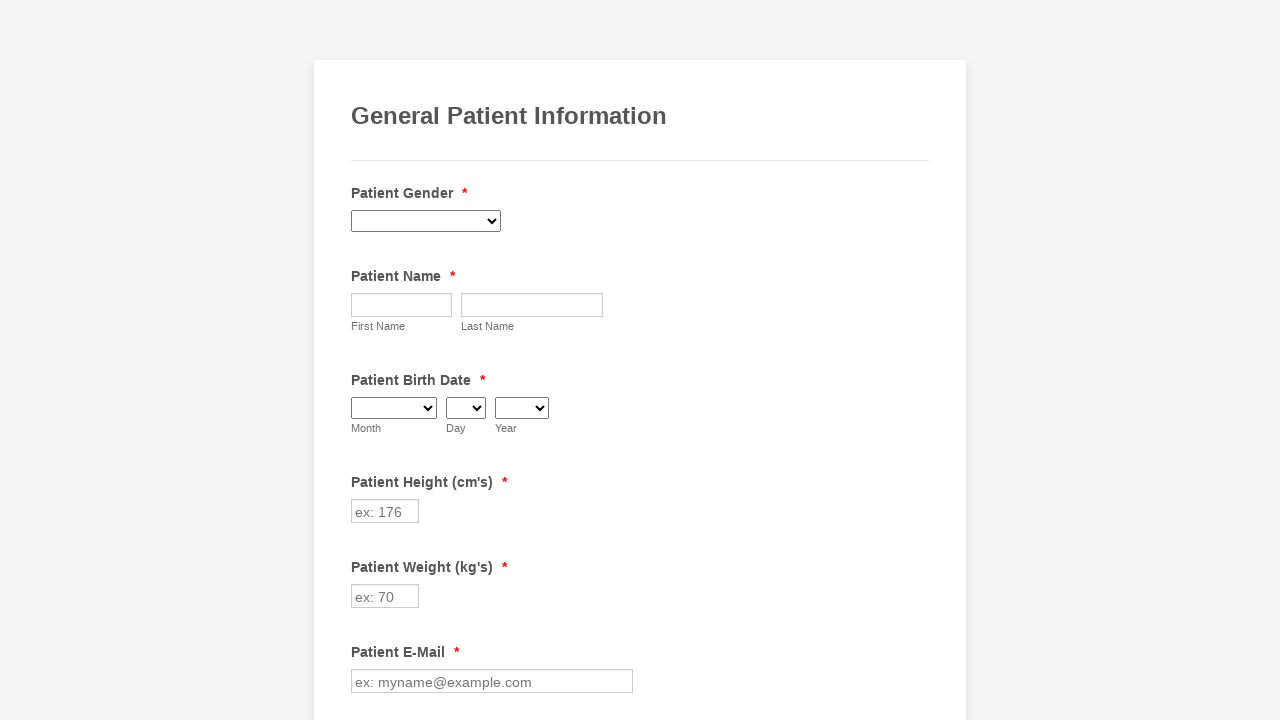

Clicked on the Gout checkbox at (362, 360) on xpath=//label[contains(text(),'Gout')]/preceding-sibling::input
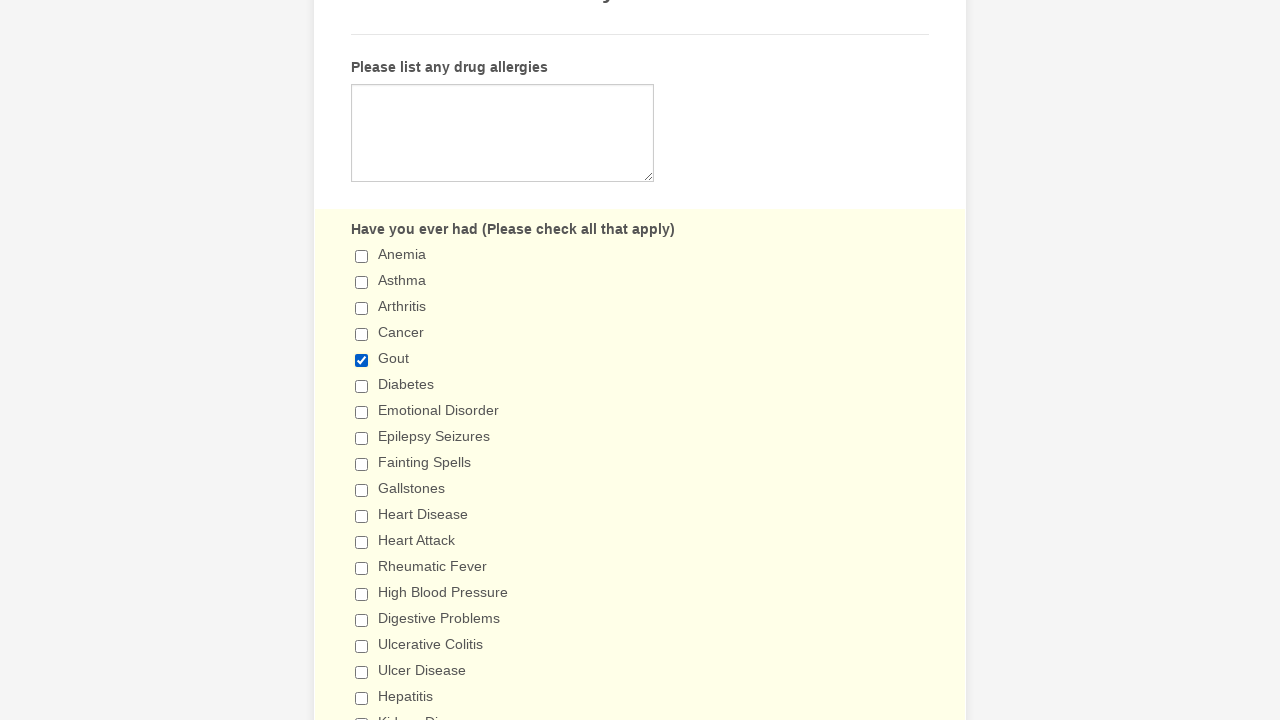

Retrieved all form checkboxes
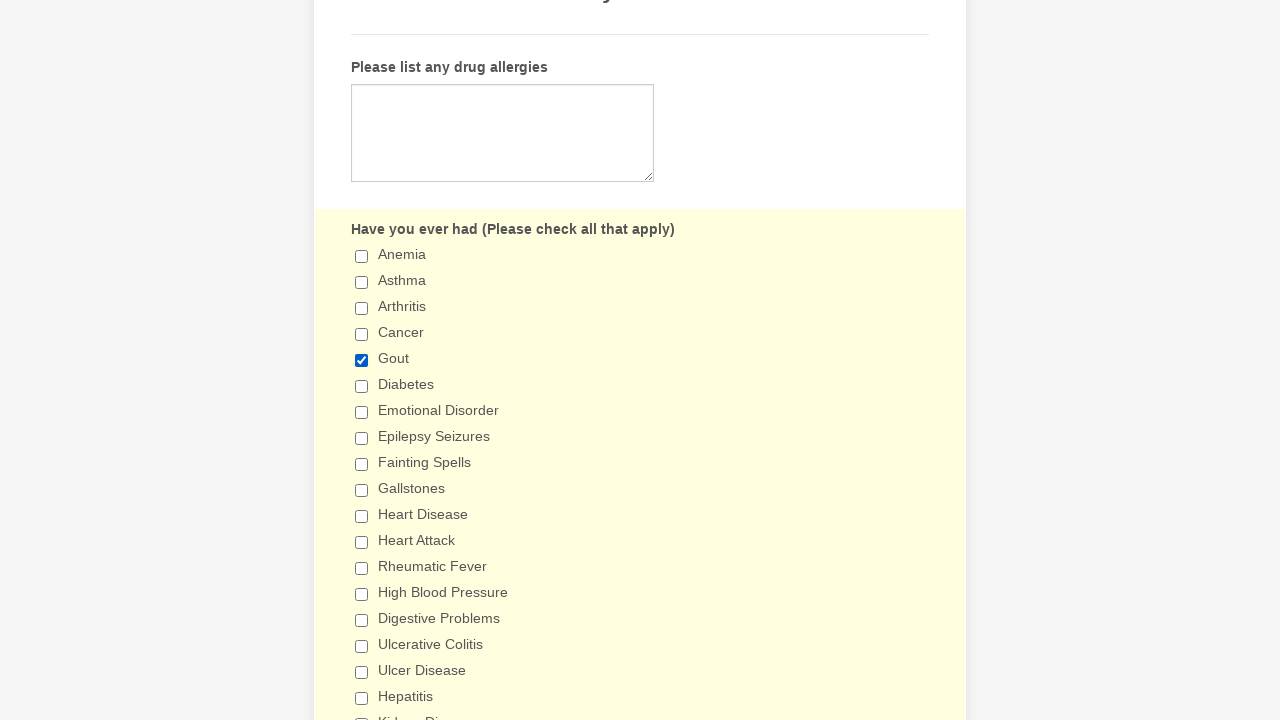

Clicked unchecked checkbox to select it at (362, 256) on xpath=//input[@class='form-checkbox'] >> nth=0
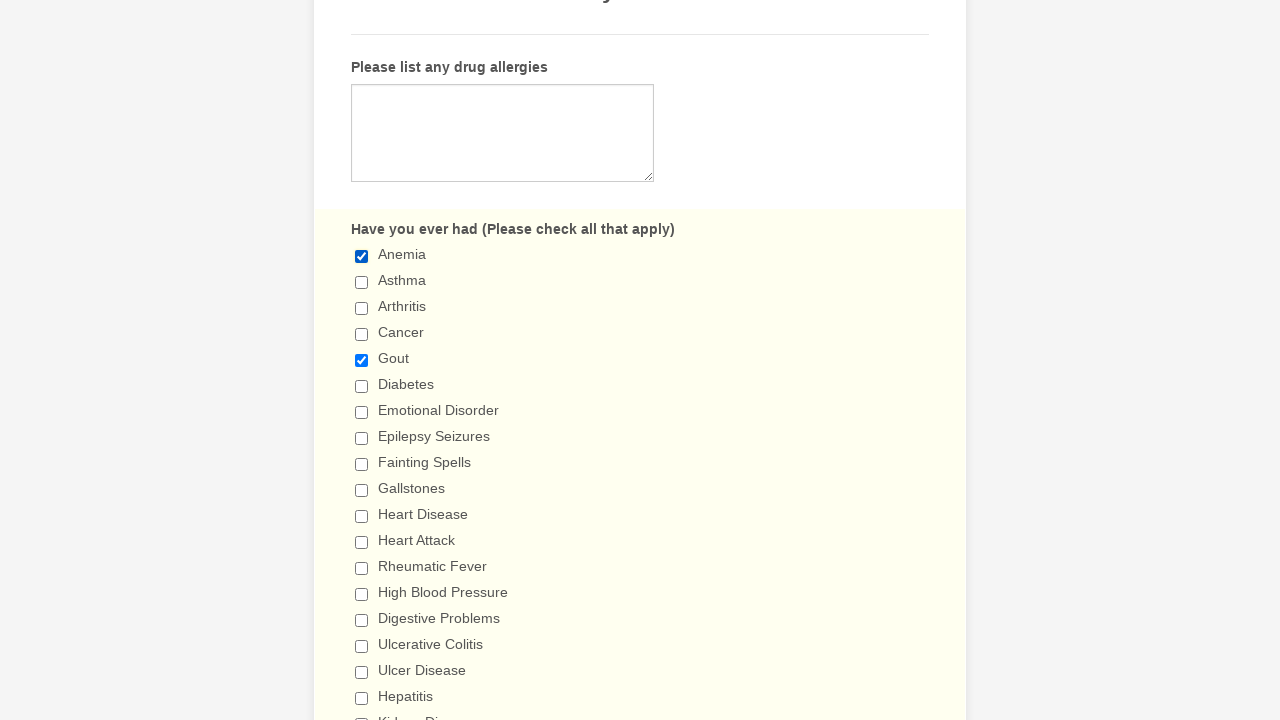

Clicked unchecked checkbox to select it at (362, 282) on xpath=//input[@class='form-checkbox'] >> nth=1
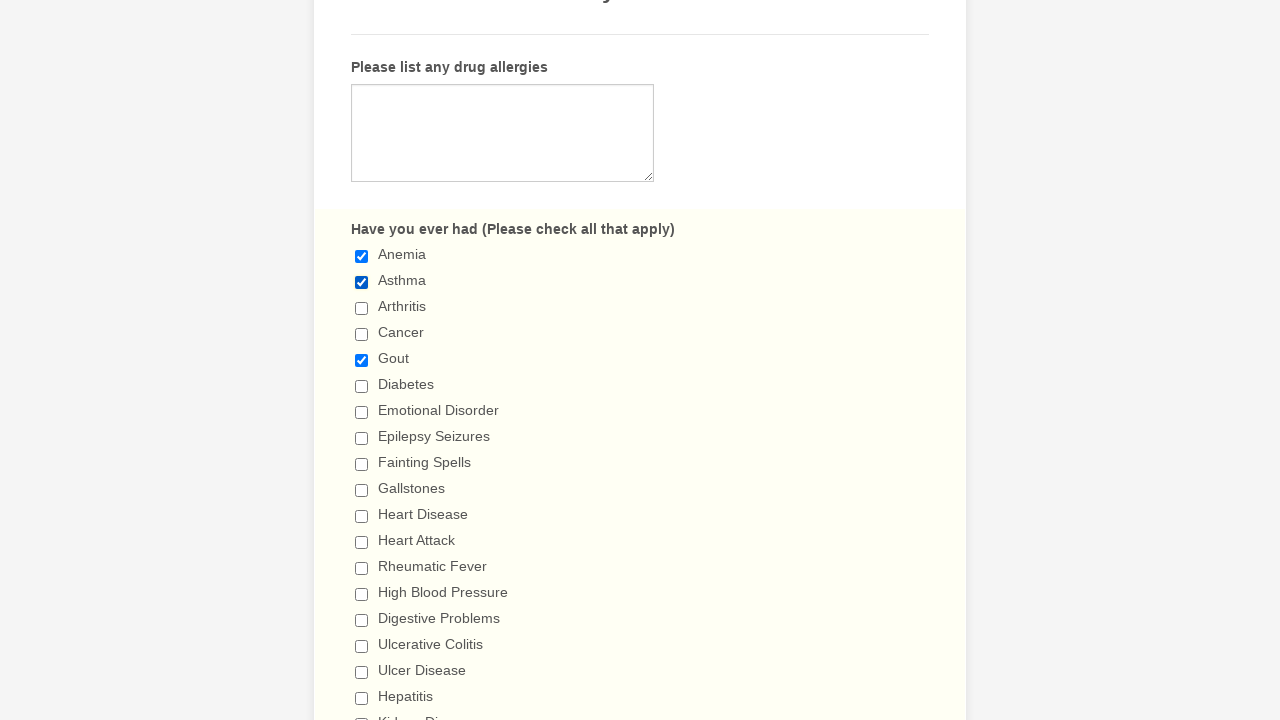

Clicked unchecked checkbox to select it at (362, 308) on xpath=//input[@class='form-checkbox'] >> nth=2
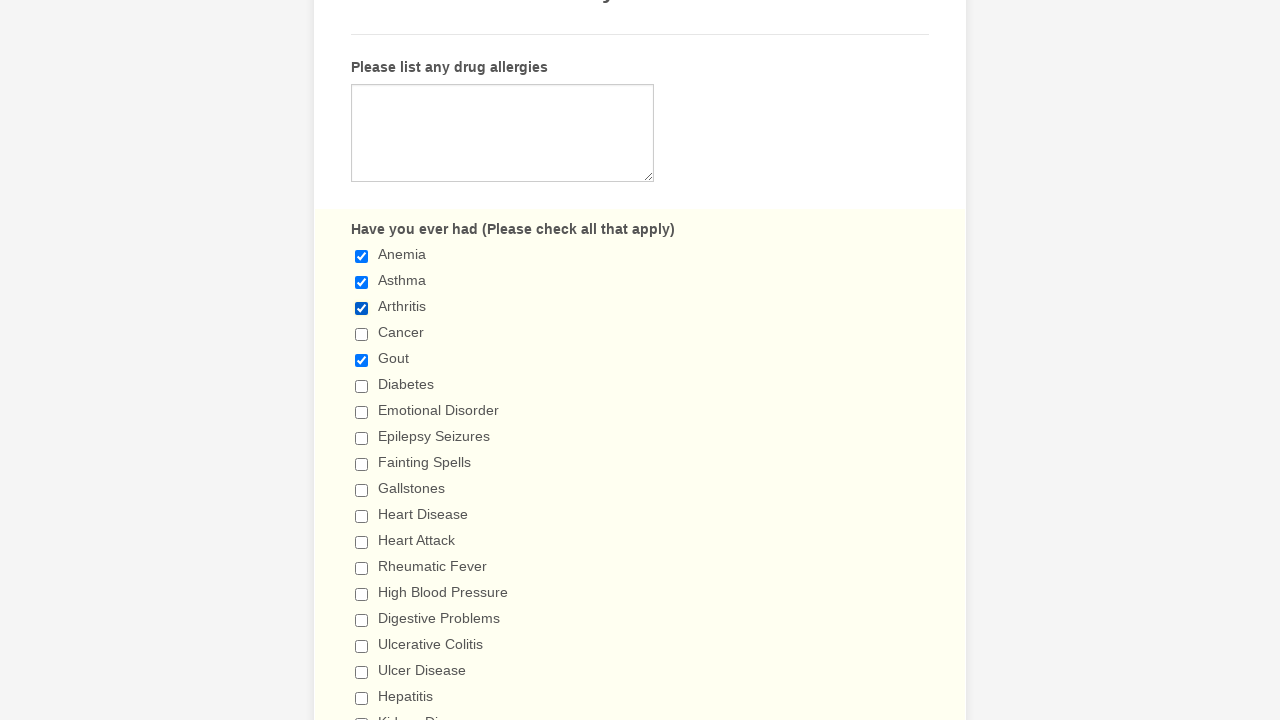

Clicked unchecked checkbox to select it at (362, 334) on xpath=//input[@class='form-checkbox'] >> nth=3
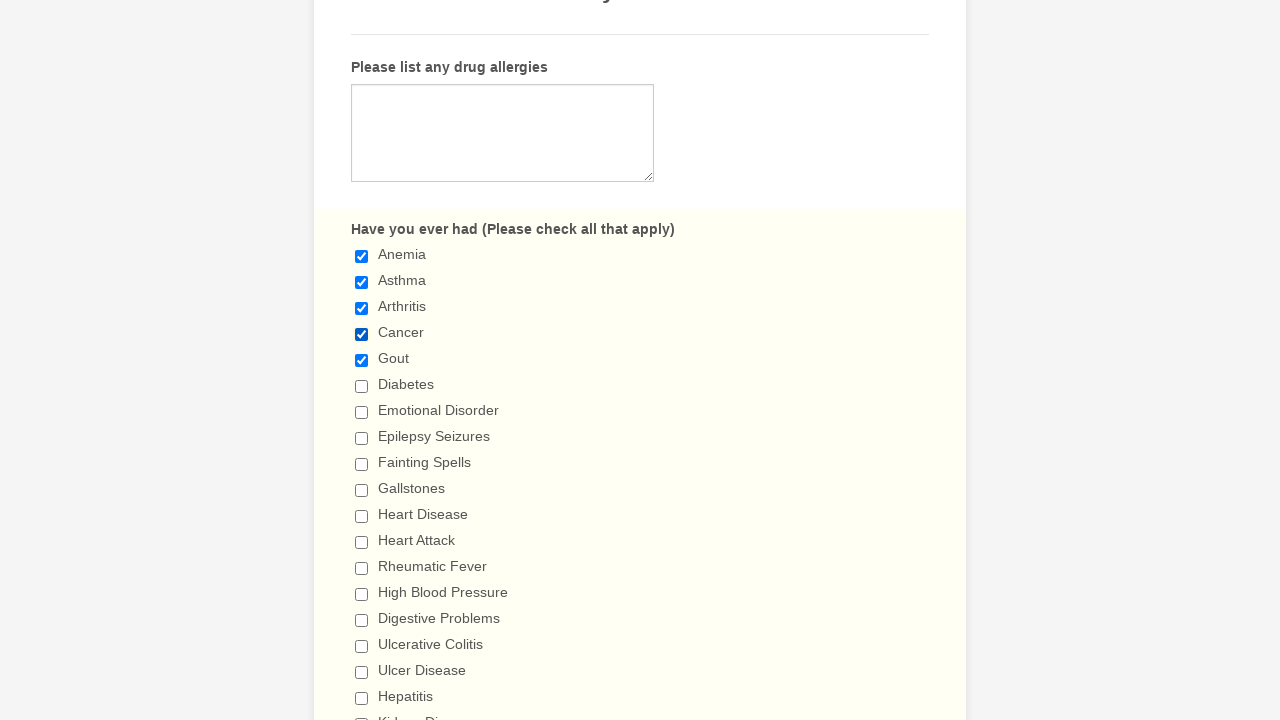

Clicked unchecked checkbox to select it at (362, 386) on xpath=//input[@class='form-checkbox'] >> nth=5
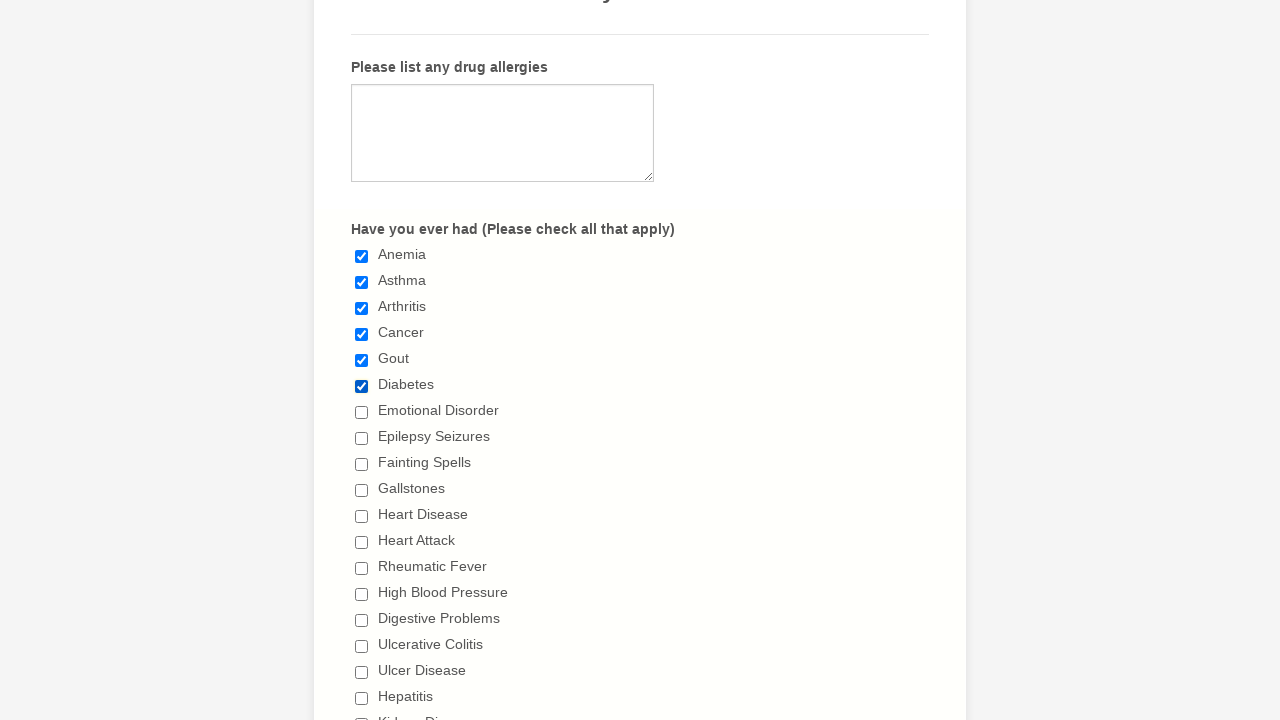

Clicked unchecked checkbox to select it at (362, 412) on xpath=//input[@class='form-checkbox'] >> nth=6
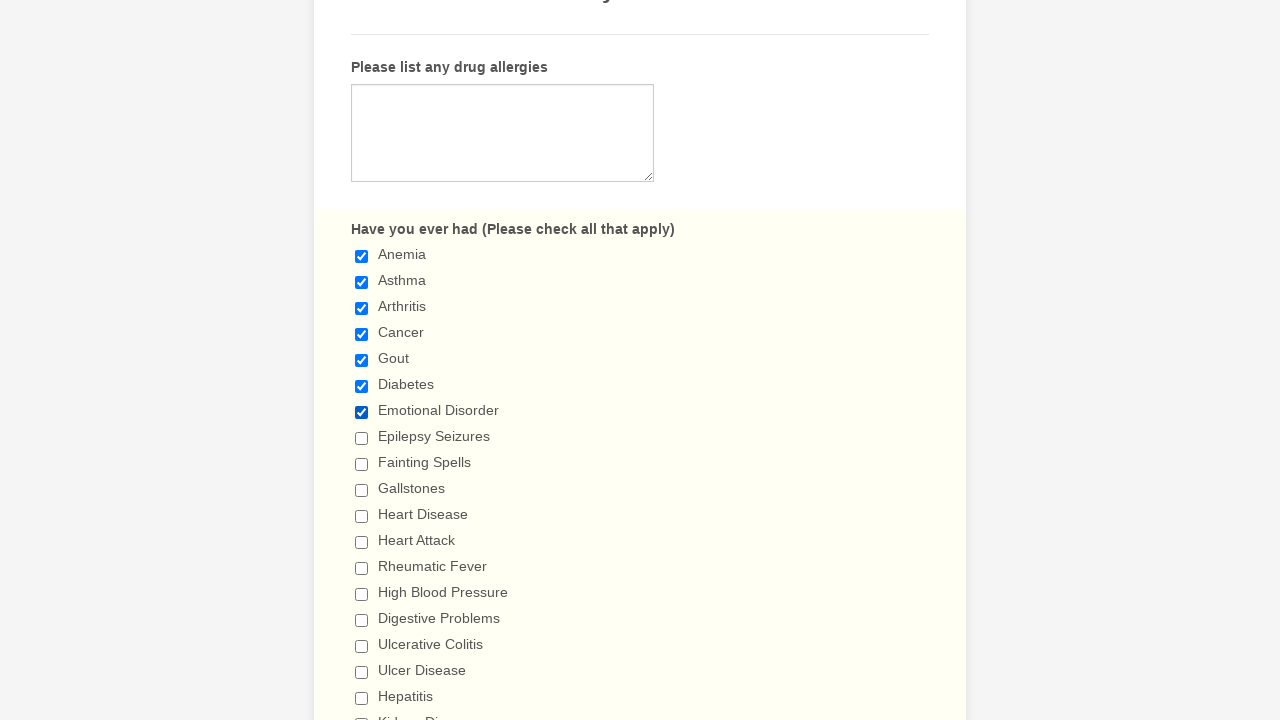

Clicked unchecked checkbox to select it at (362, 438) on xpath=//input[@class='form-checkbox'] >> nth=7
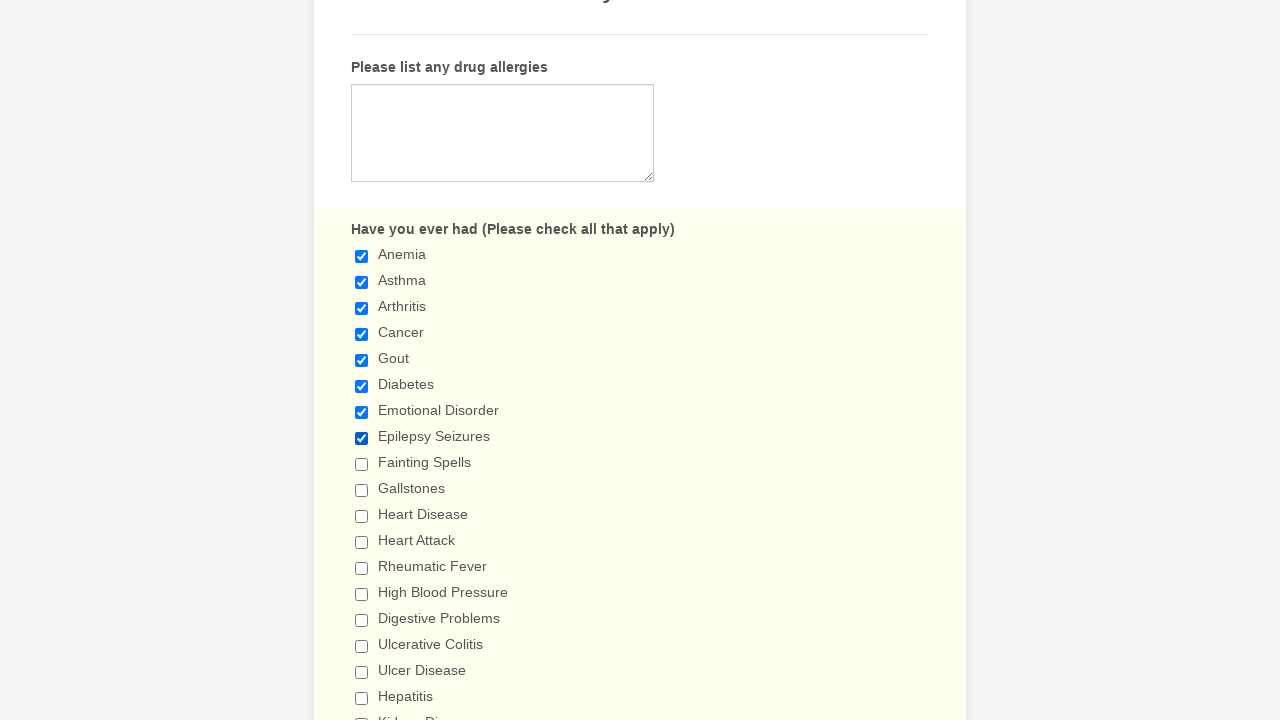

Clicked unchecked checkbox to select it at (362, 464) on xpath=//input[@class='form-checkbox'] >> nth=8
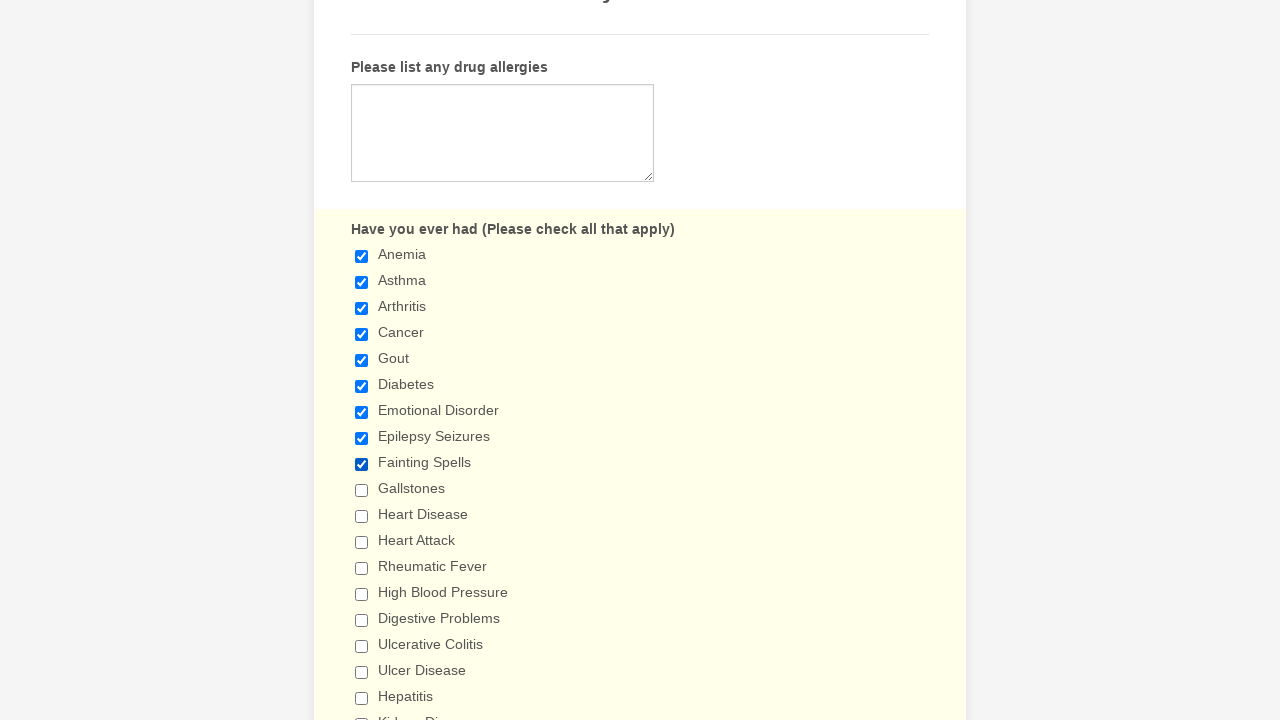

Clicked unchecked checkbox to select it at (362, 490) on xpath=//input[@class='form-checkbox'] >> nth=9
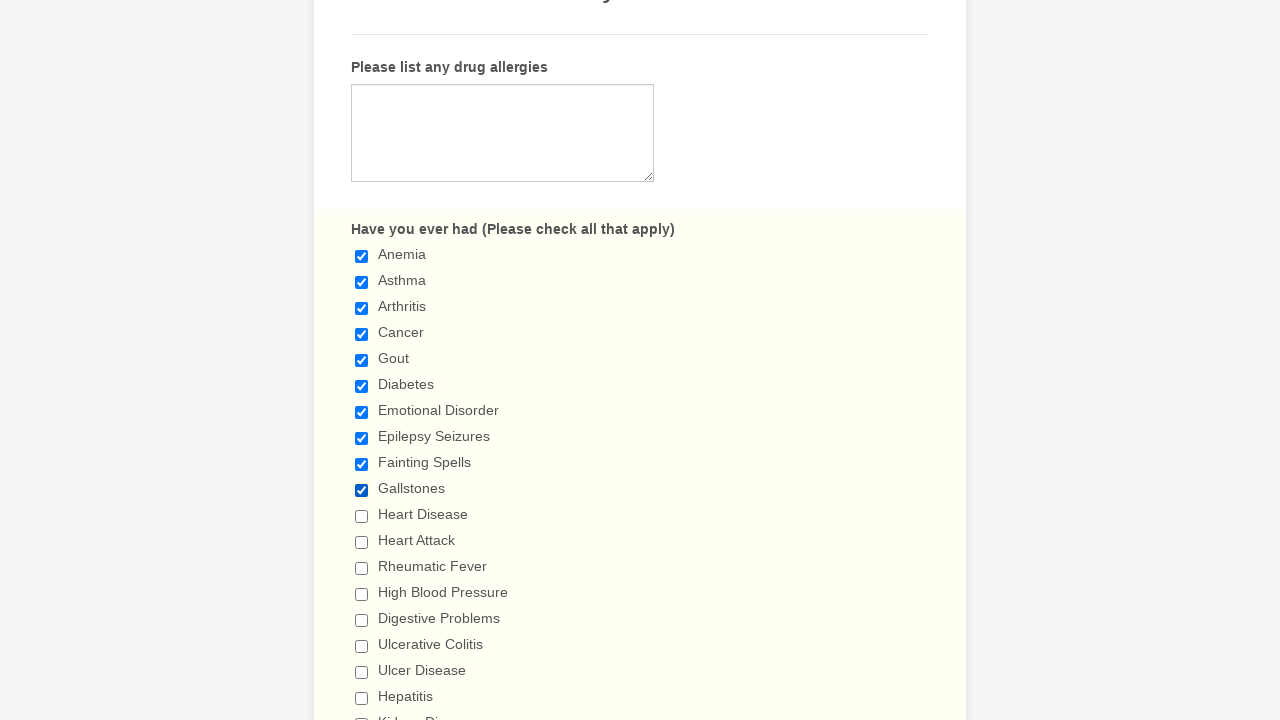

Clicked unchecked checkbox to select it at (362, 516) on xpath=//input[@class='form-checkbox'] >> nth=10
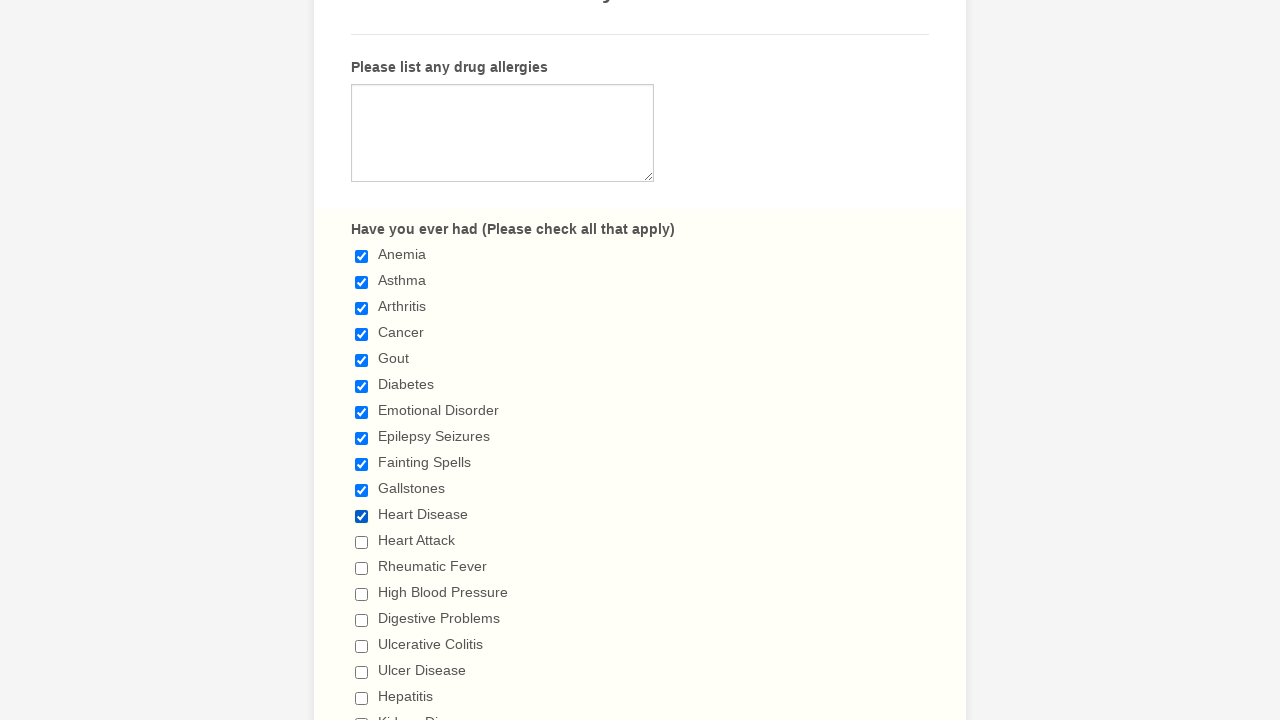

Clicked unchecked checkbox to select it at (362, 542) on xpath=//input[@class='form-checkbox'] >> nth=11
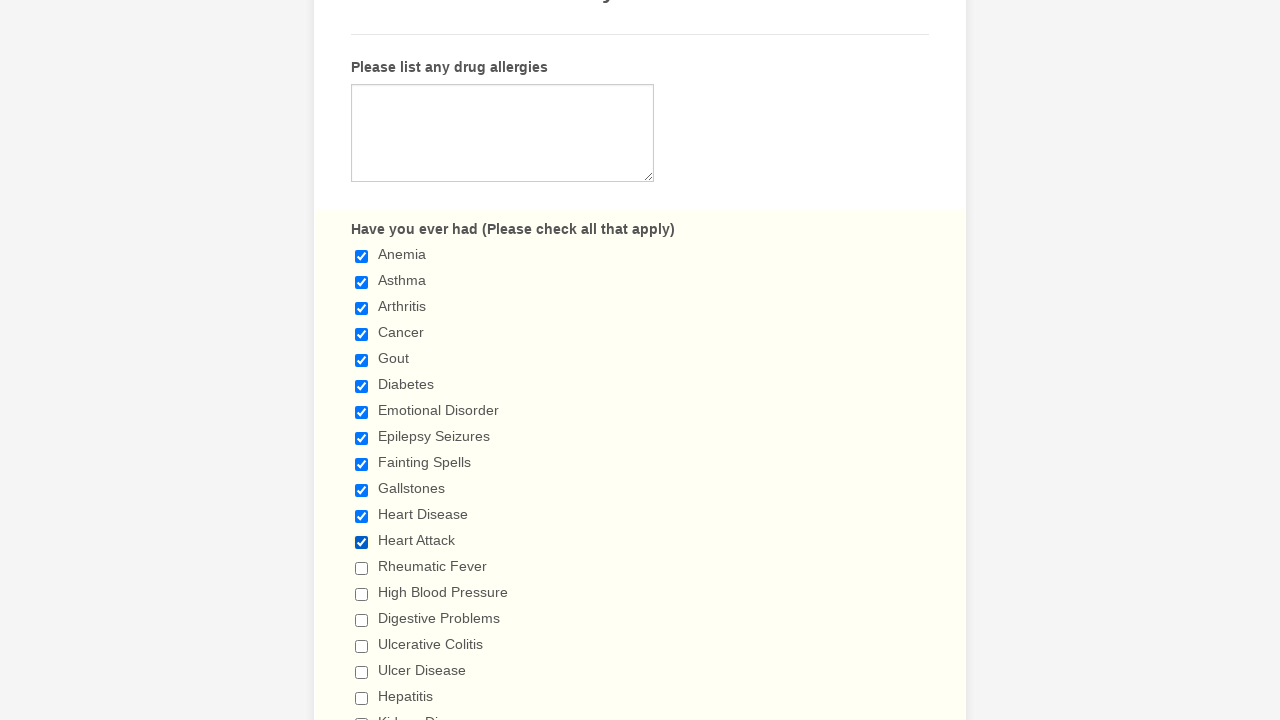

Clicked unchecked checkbox to select it at (362, 568) on xpath=//input[@class='form-checkbox'] >> nth=12
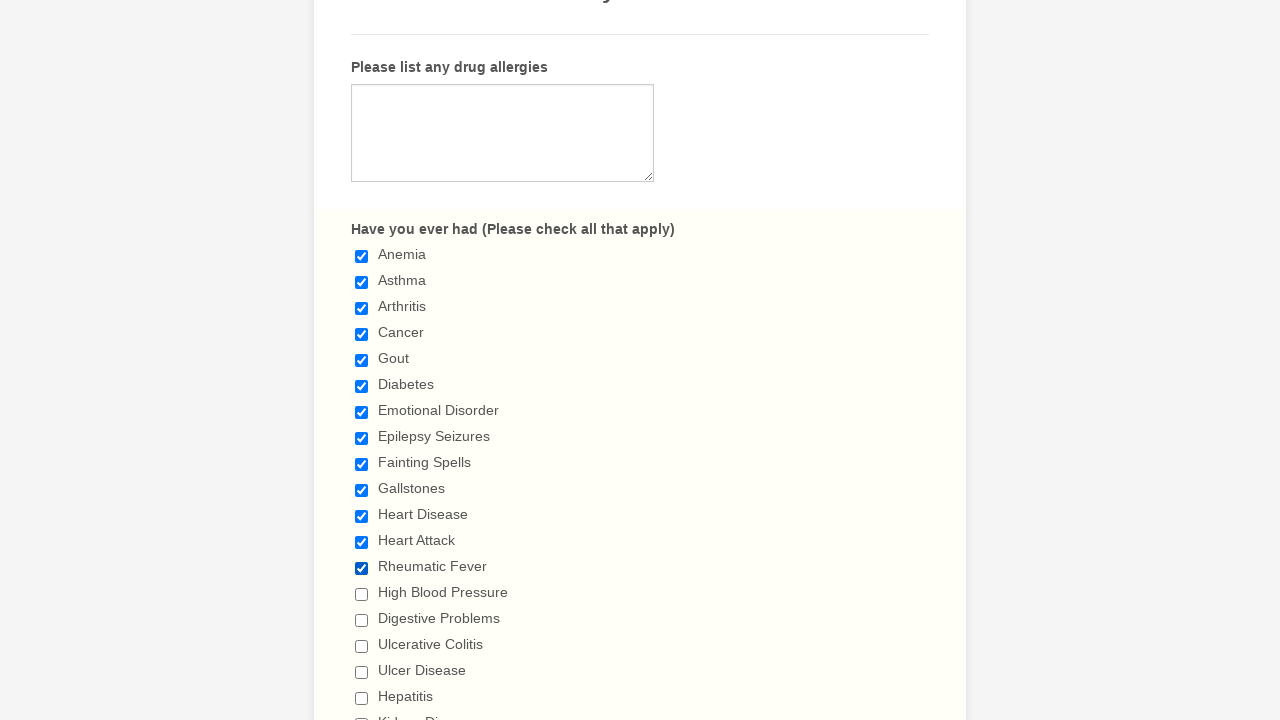

Clicked unchecked checkbox to select it at (362, 594) on xpath=//input[@class='form-checkbox'] >> nth=13
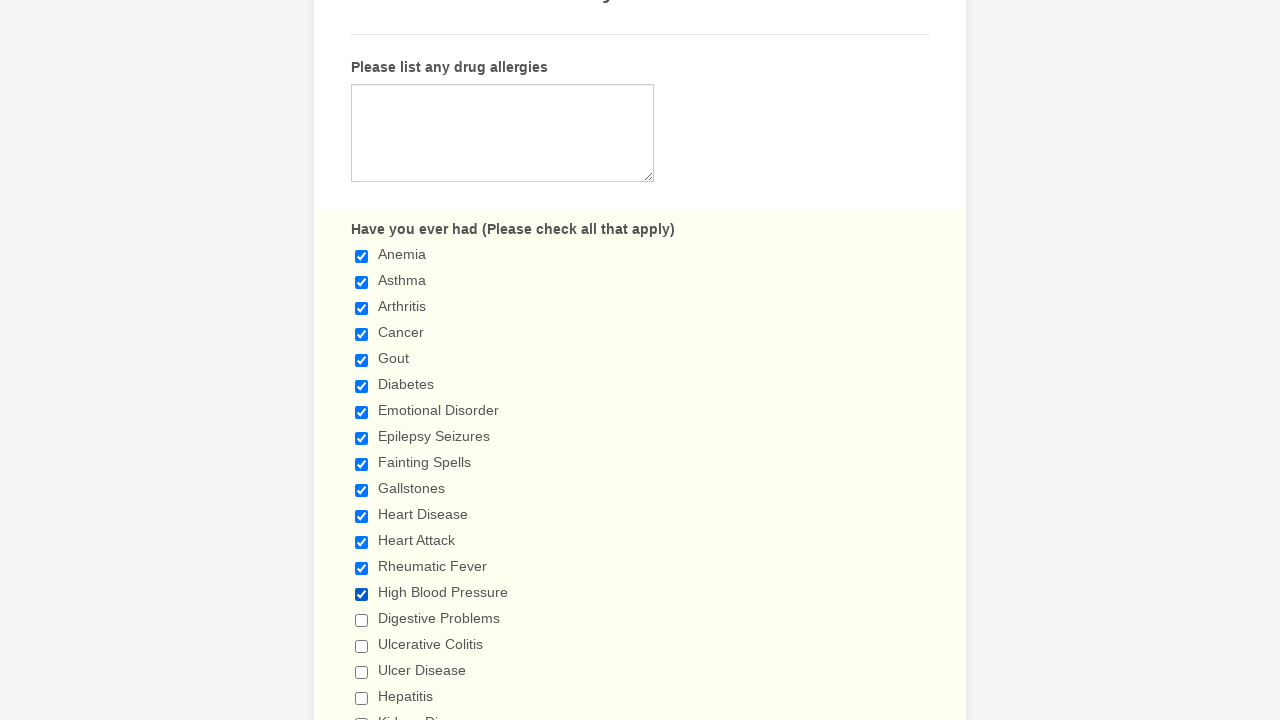

Clicked unchecked checkbox to select it at (362, 620) on xpath=//input[@class='form-checkbox'] >> nth=14
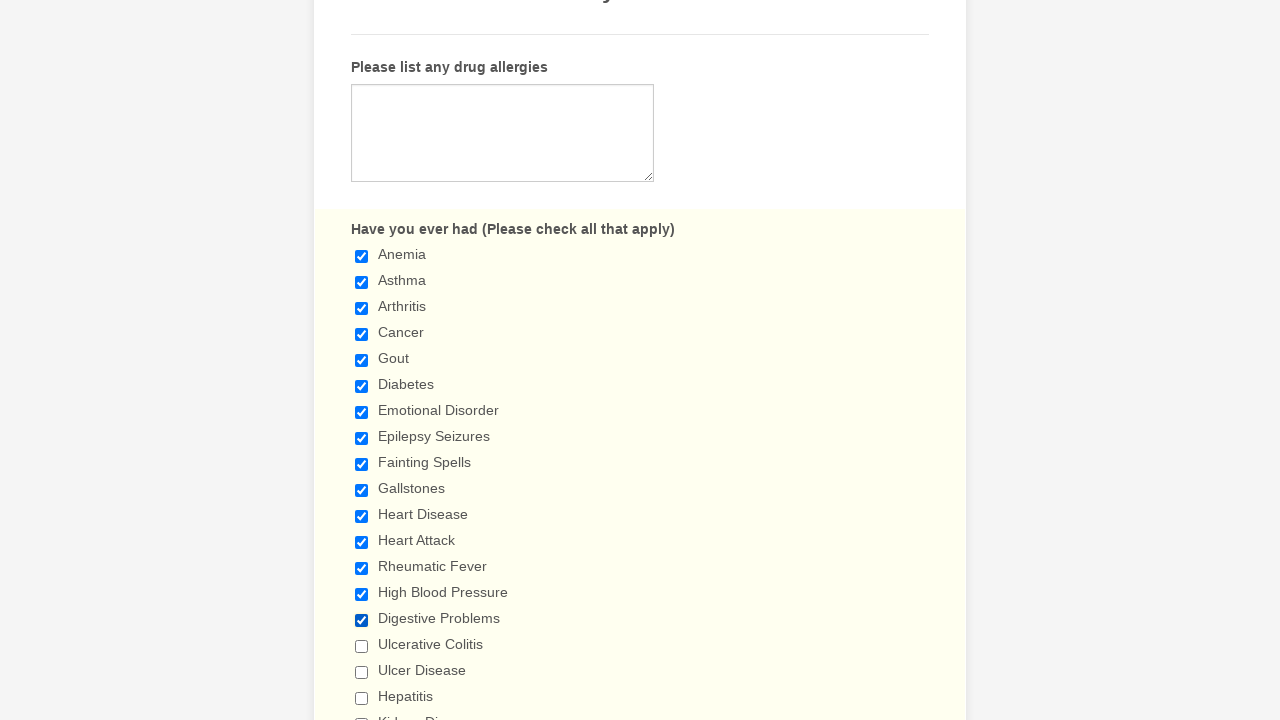

Clicked unchecked checkbox to select it at (362, 646) on xpath=//input[@class='form-checkbox'] >> nth=15
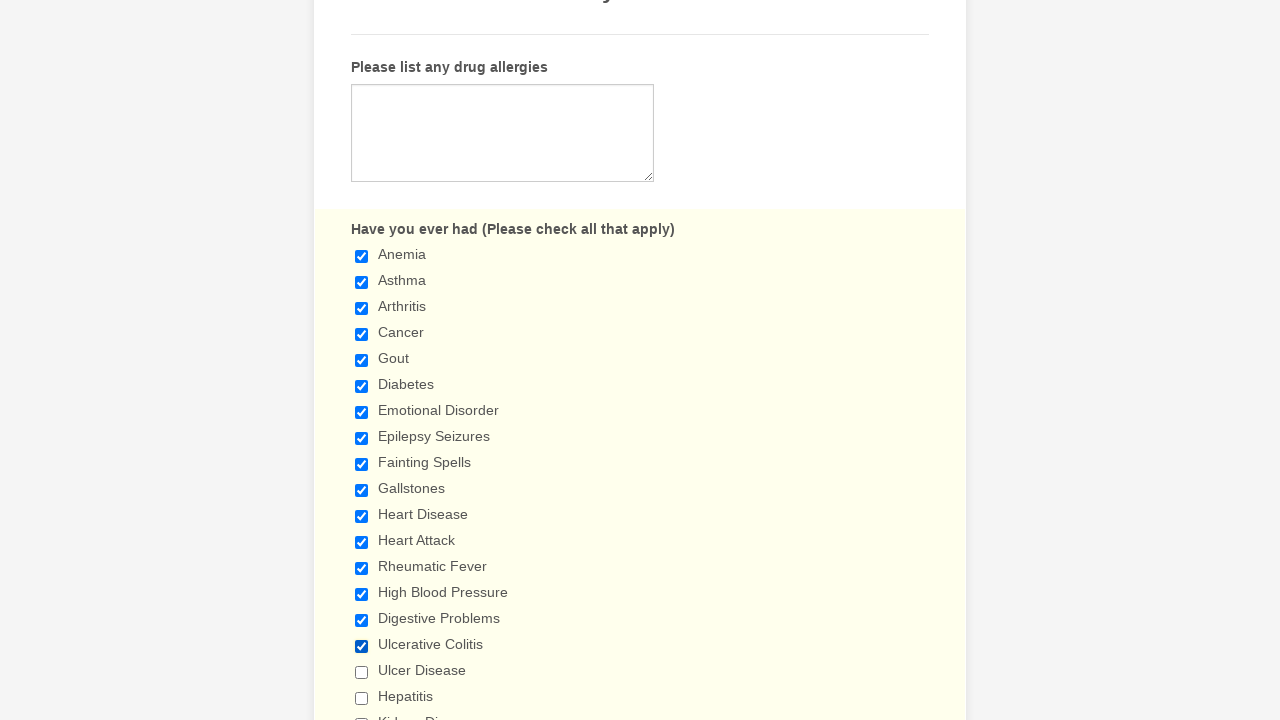

Clicked unchecked checkbox to select it at (362, 672) on xpath=//input[@class='form-checkbox'] >> nth=16
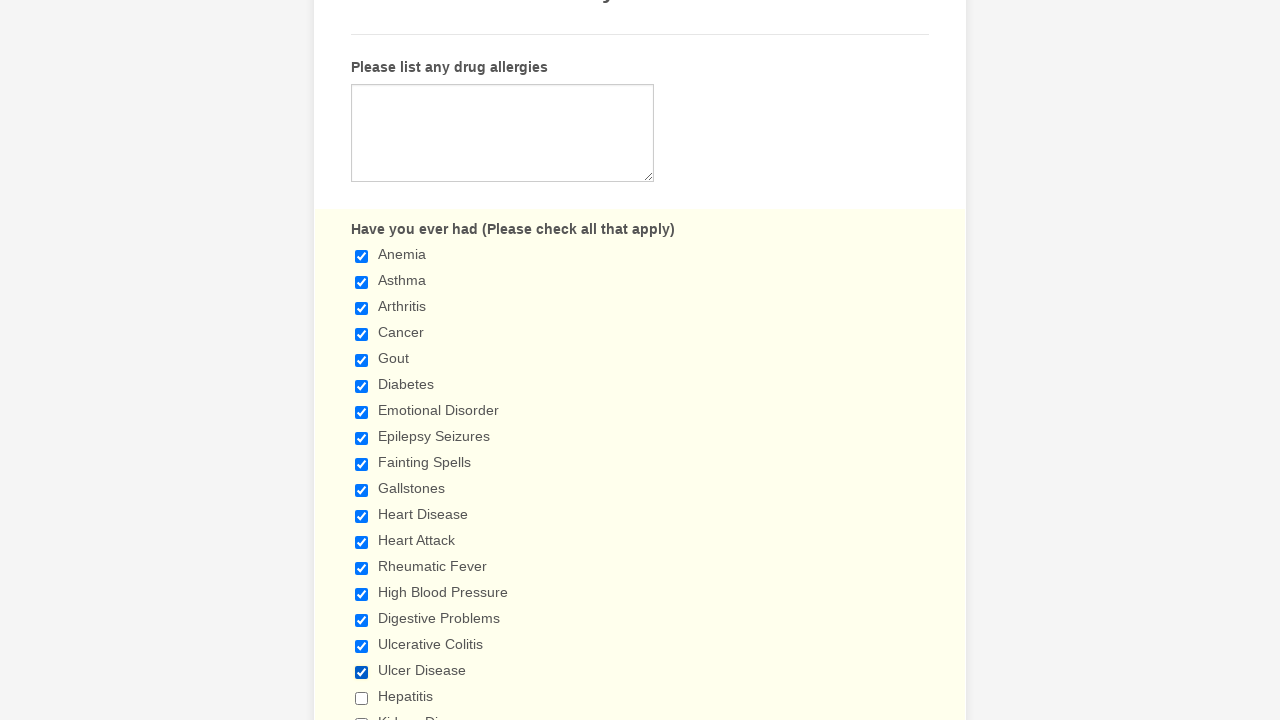

Clicked unchecked checkbox to select it at (362, 698) on xpath=//input[@class='form-checkbox'] >> nth=17
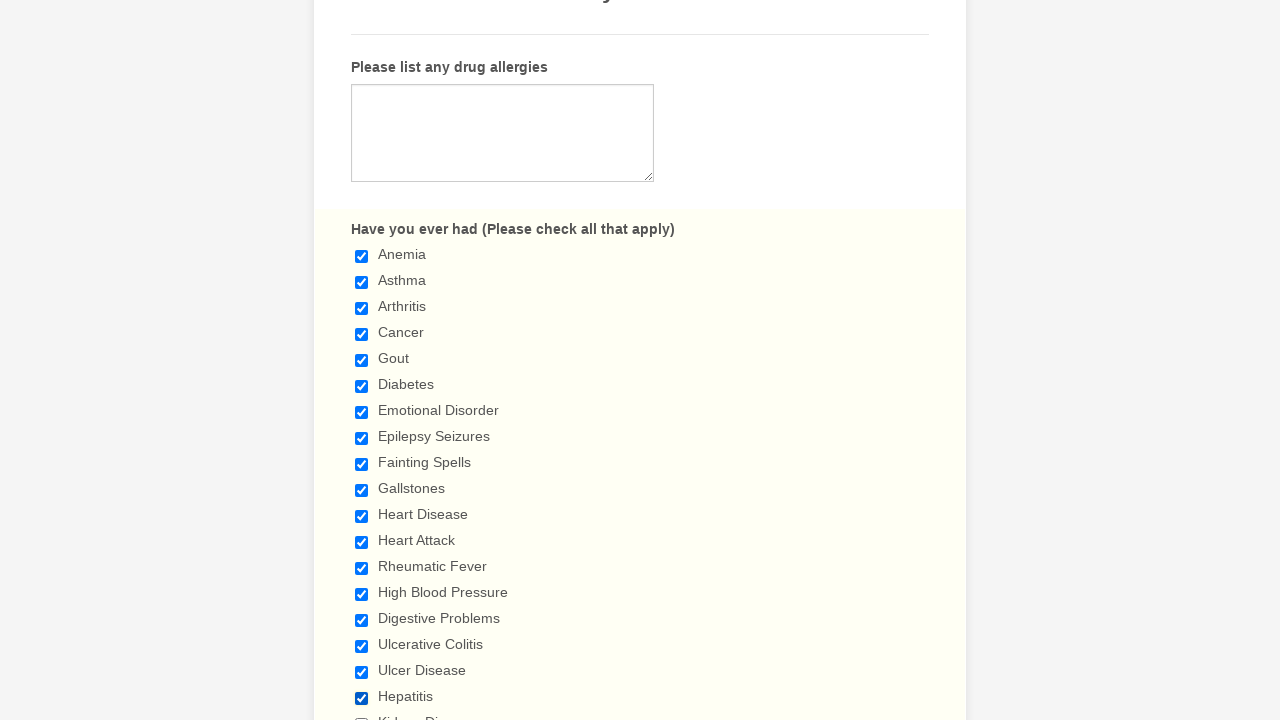

Clicked unchecked checkbox to select it at (362, 714) on xpath=//input[@class='form-checkbox'] >> nth=18
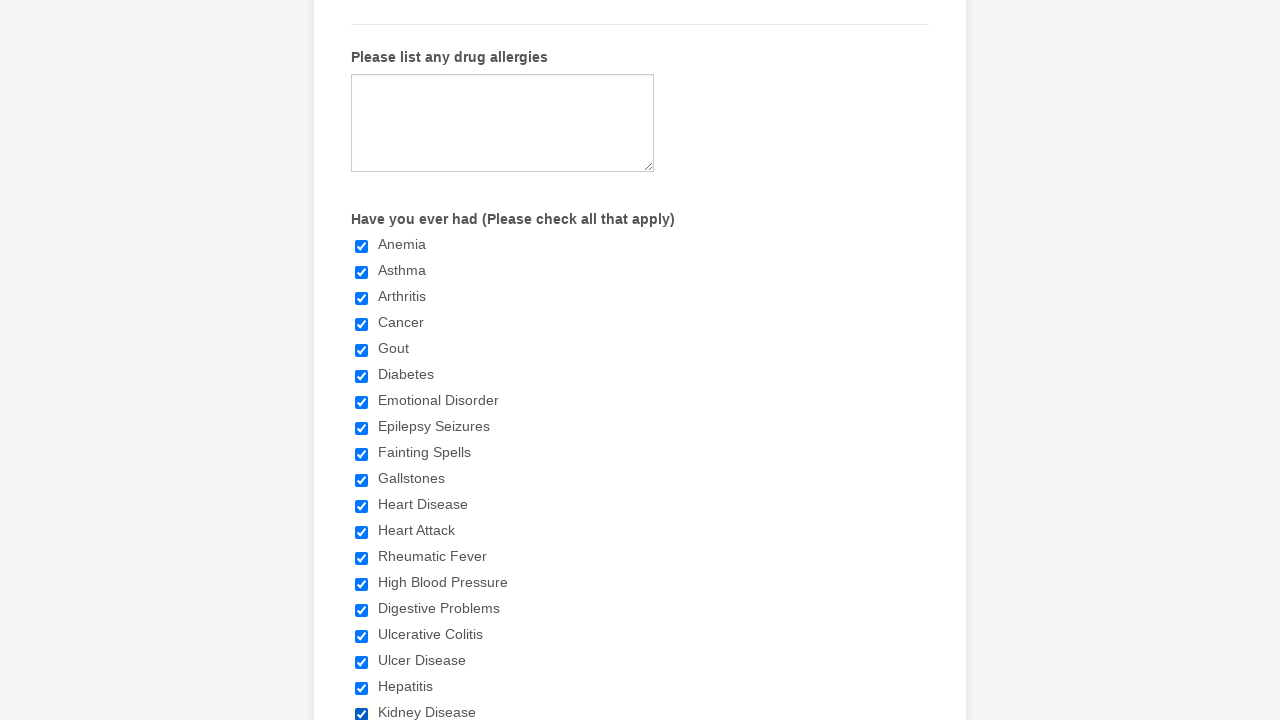

Clicked unchecked checkbox to select it at (362, 360) on xpath=//input[@class='form-checkbox'] >> nth=19
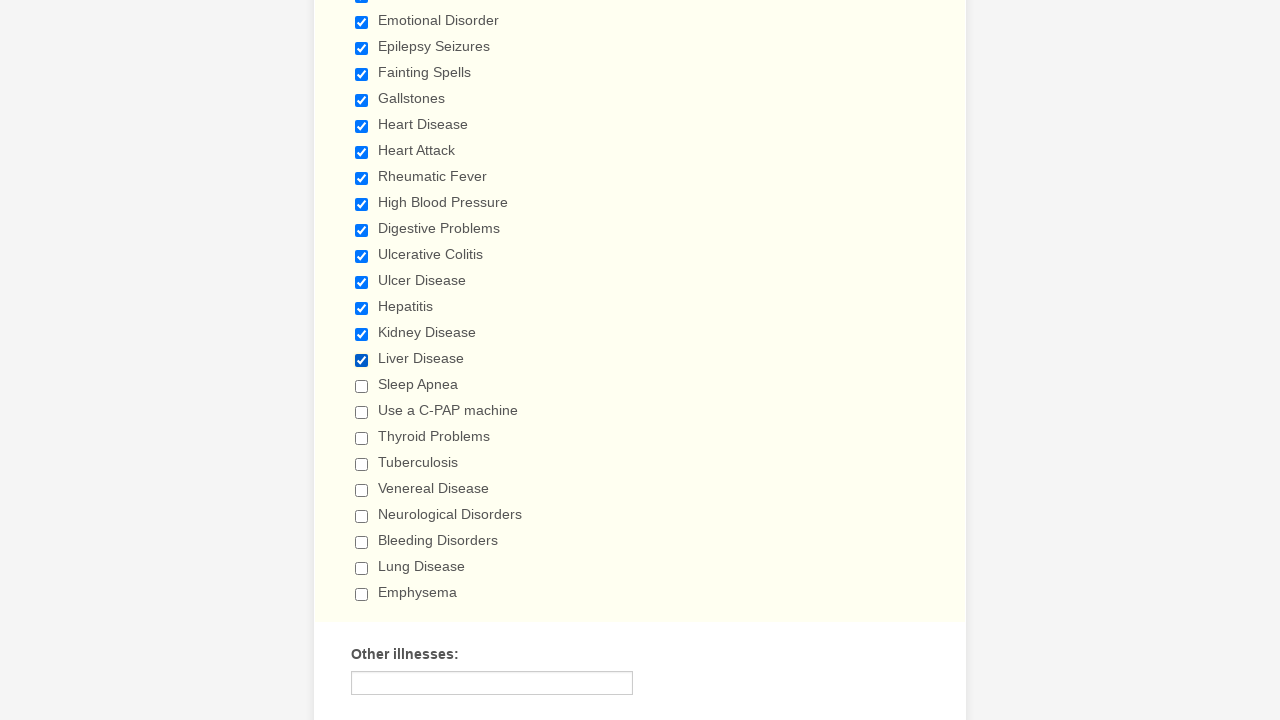

Clicked unchecked checkbox to select it at (362, 386) on xpath=//input[@class='form-checkbox'] >> nth=20
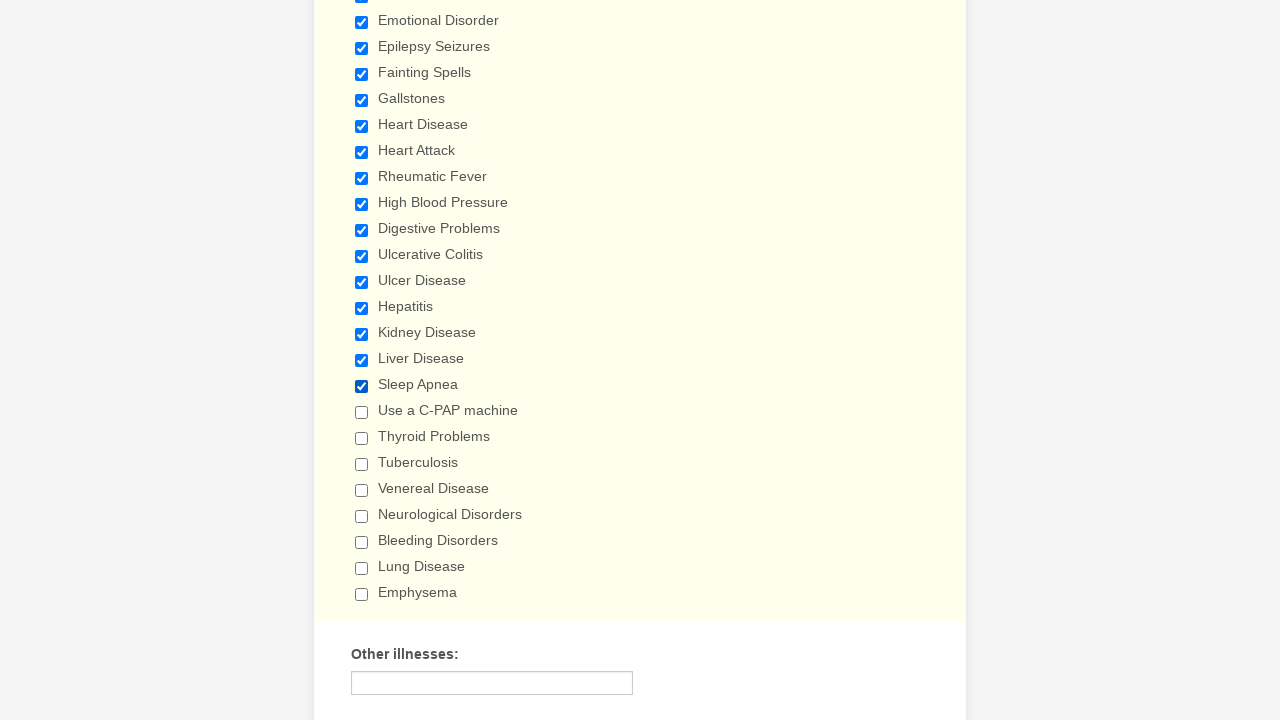

Clicked unchecked checkbox to select it at (362, 412) on xpath=//input[@class='form-checkbox'] >> nth=21
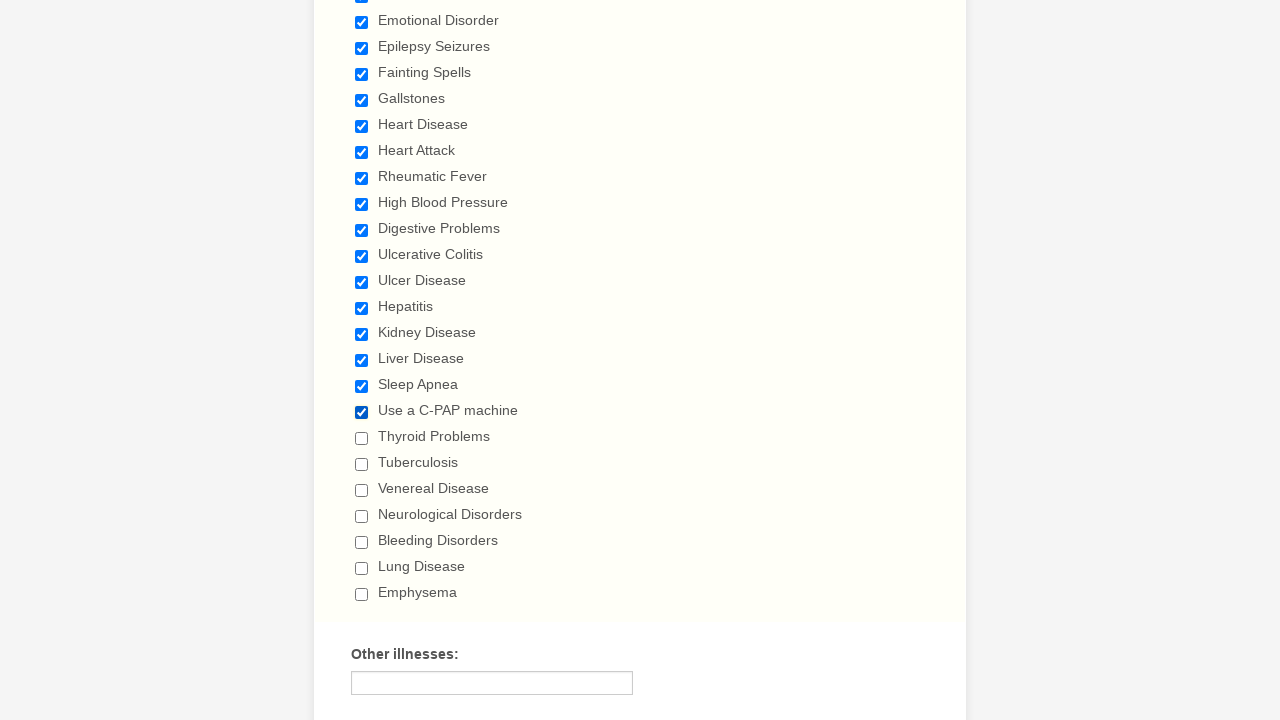

Clicked unchecked checkbox to select it at (362, 438) on xpath=//input[@class='form-checkbox'] >> nth=22
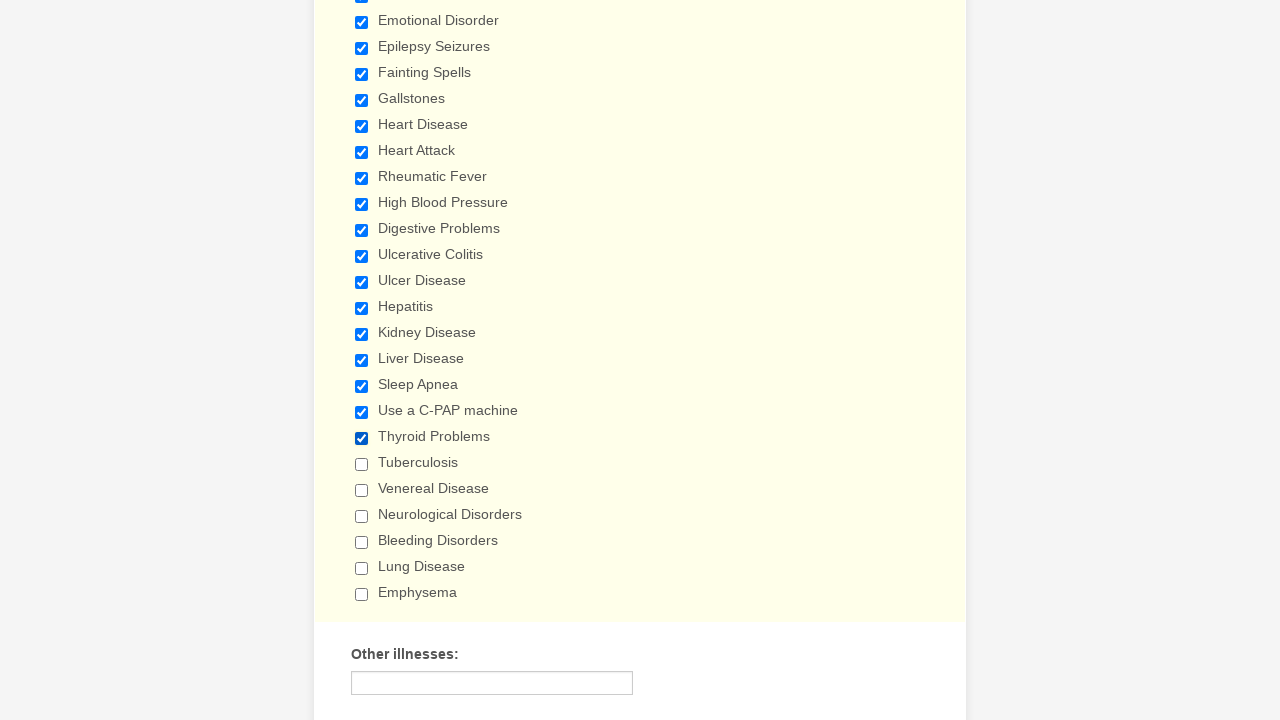

Clicked unchecked checkbox to select it at (362, 464) on xpath=//input[@class='form-checkbox'] >> nth=23
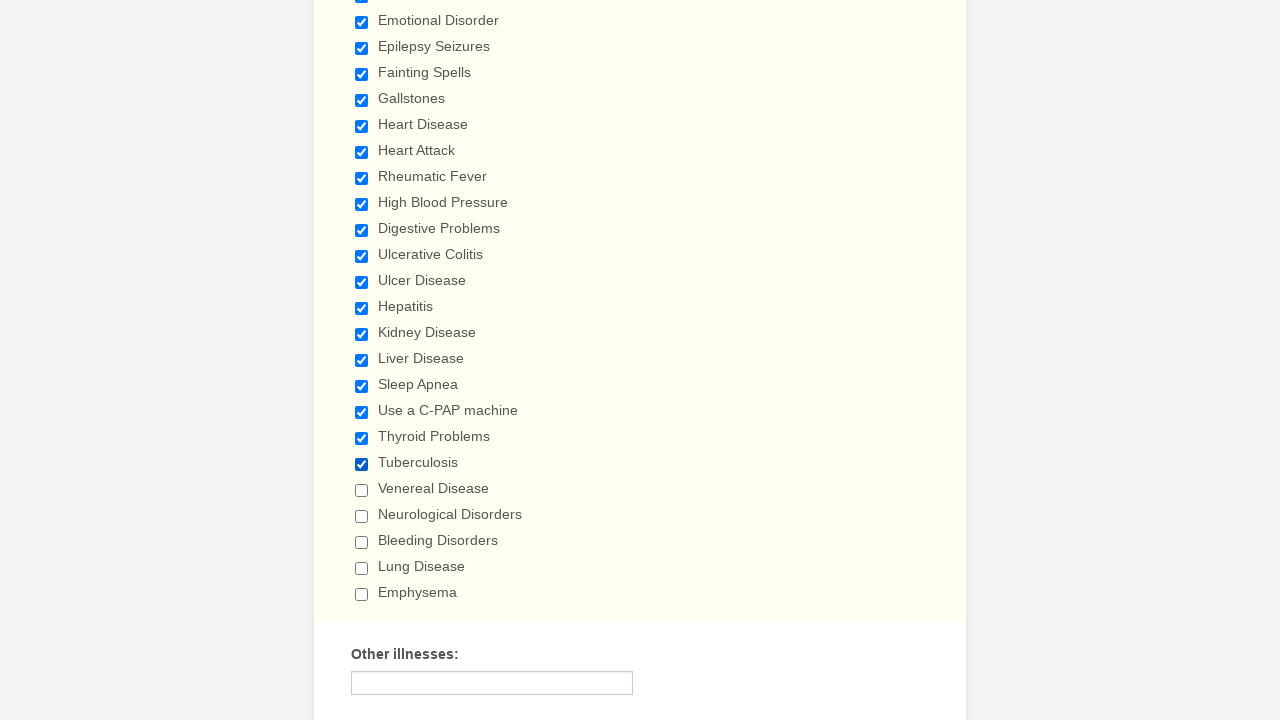

Clicked unchecked checkbox to select it at (362, 490) on xpath=//input[@class='form-checkbox'] >> nth=24
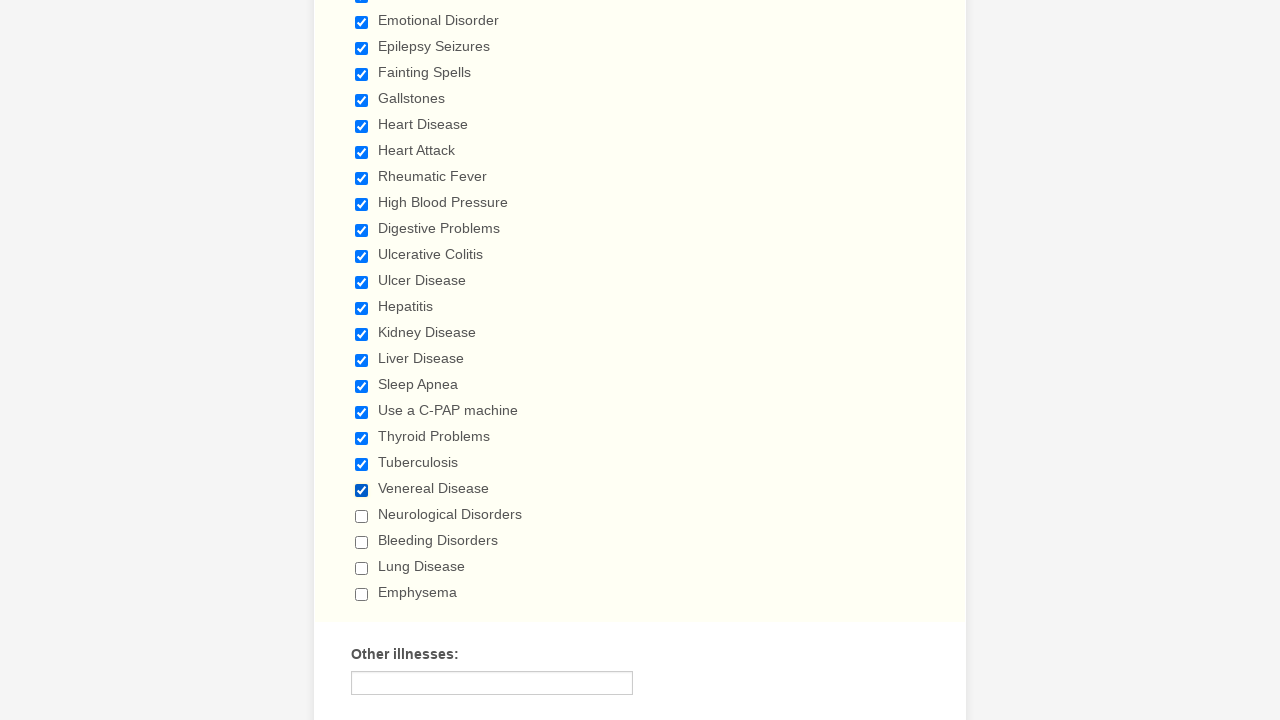

Clicked unchecked checkbox to select it at (362, 516) on xpath=//input[@class='form-checkbox'] >> nth=25
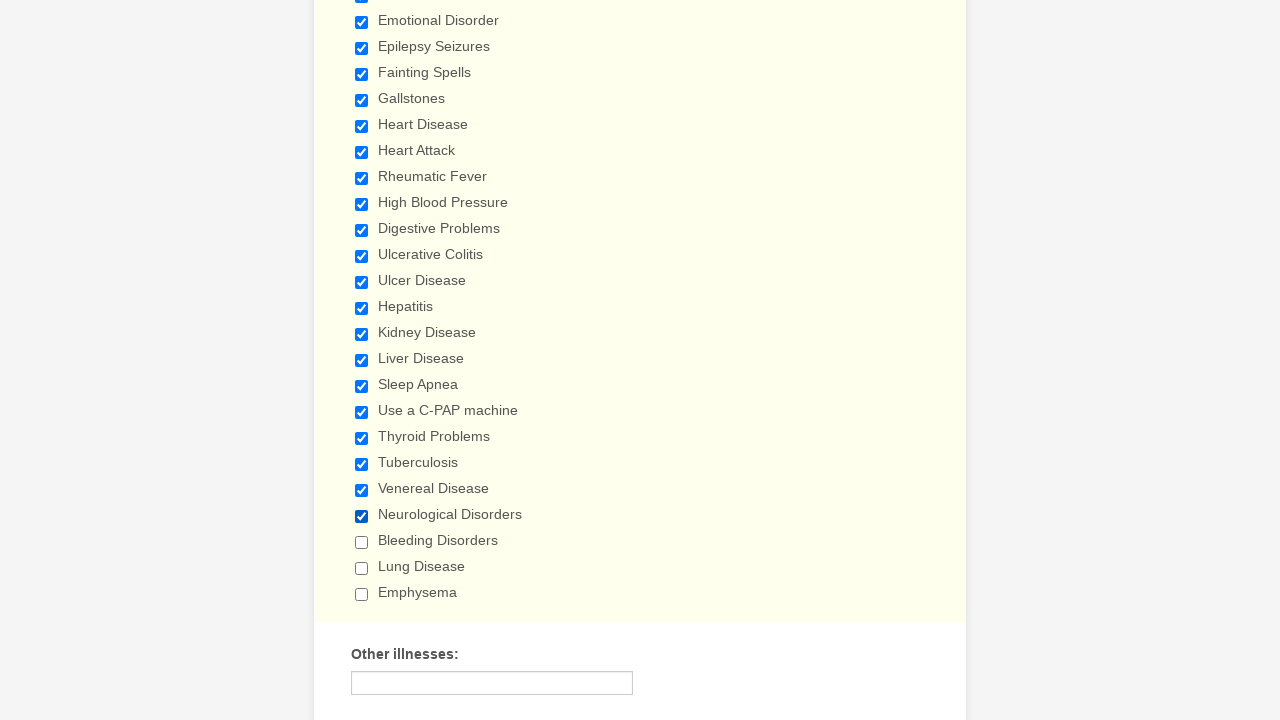

Clicked unchecked checkbox to select it at (362, 542) on xpath=//input[@class='form-checkbox'] >> nth=26
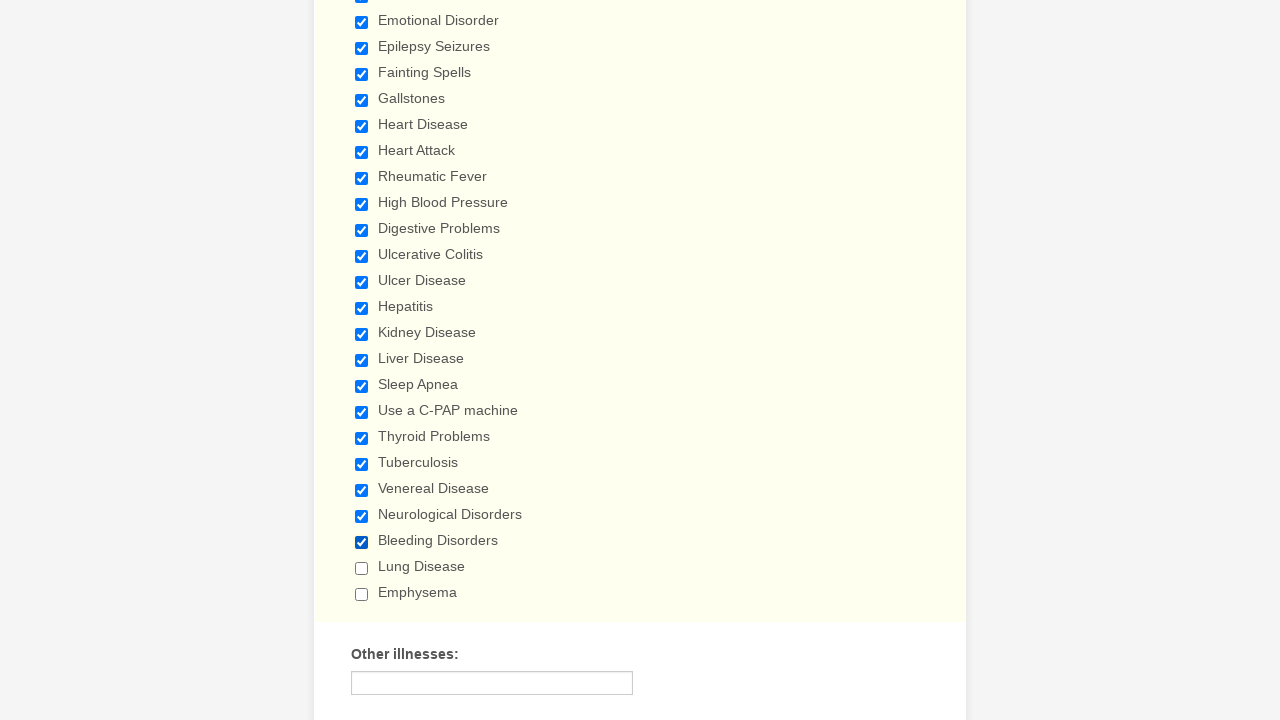

Clicked unchecked checkbox to select it at (362, 568) on xpath=//input[@class='form-checkbox'] >> nth=27
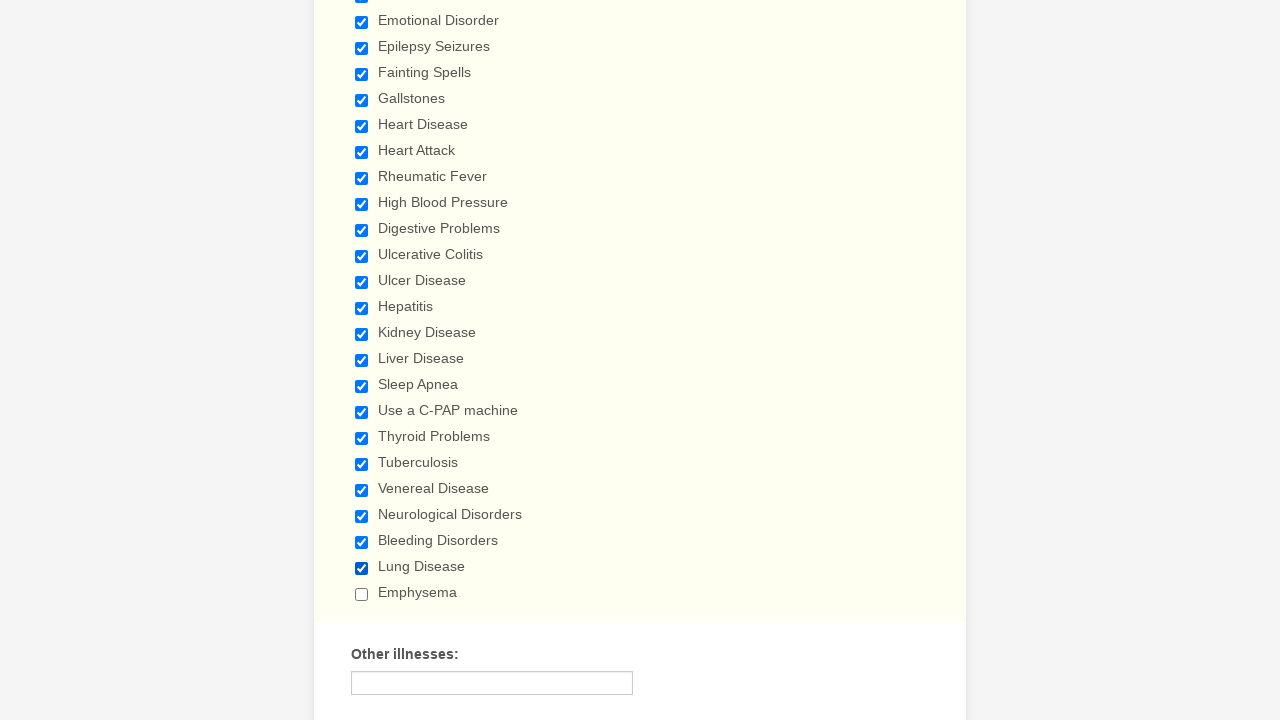

Clicked unchecked checkbox to select it at (362, 594) on xpath=//input[@class='form-checkbox'] >> nth=28
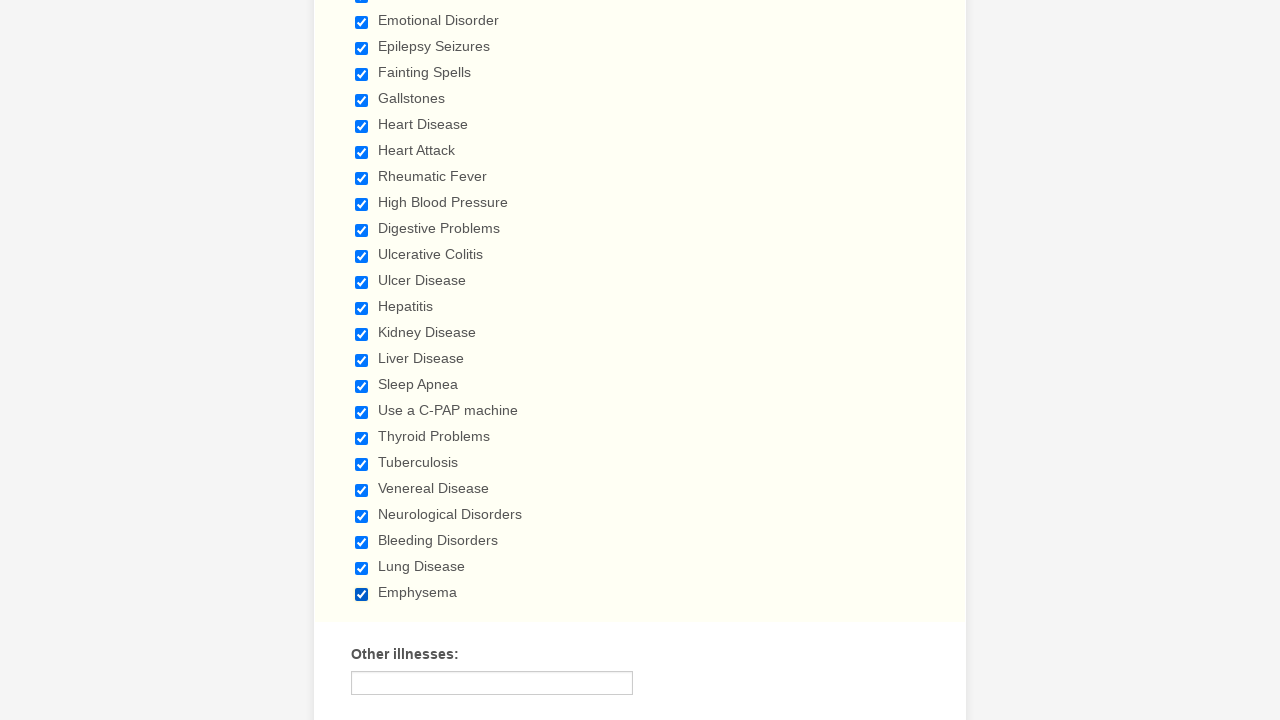

Verified that a checkbox is selected
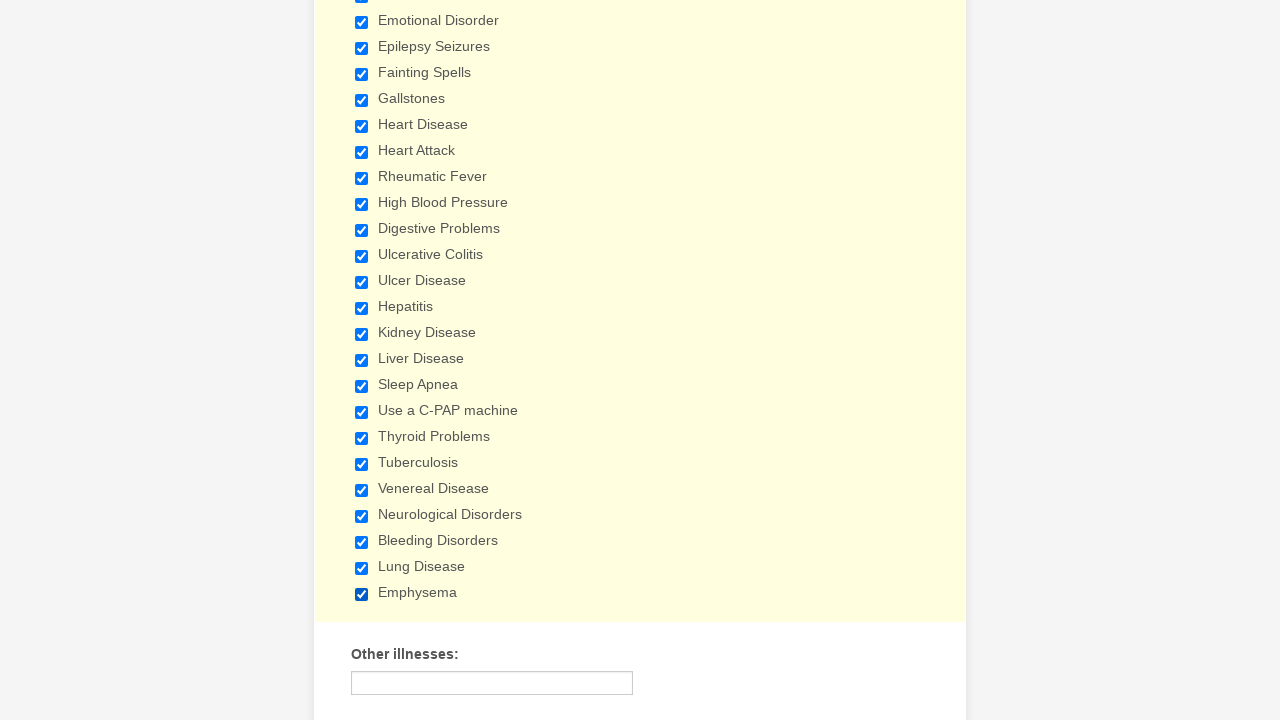

Verified that a checkbox is selected
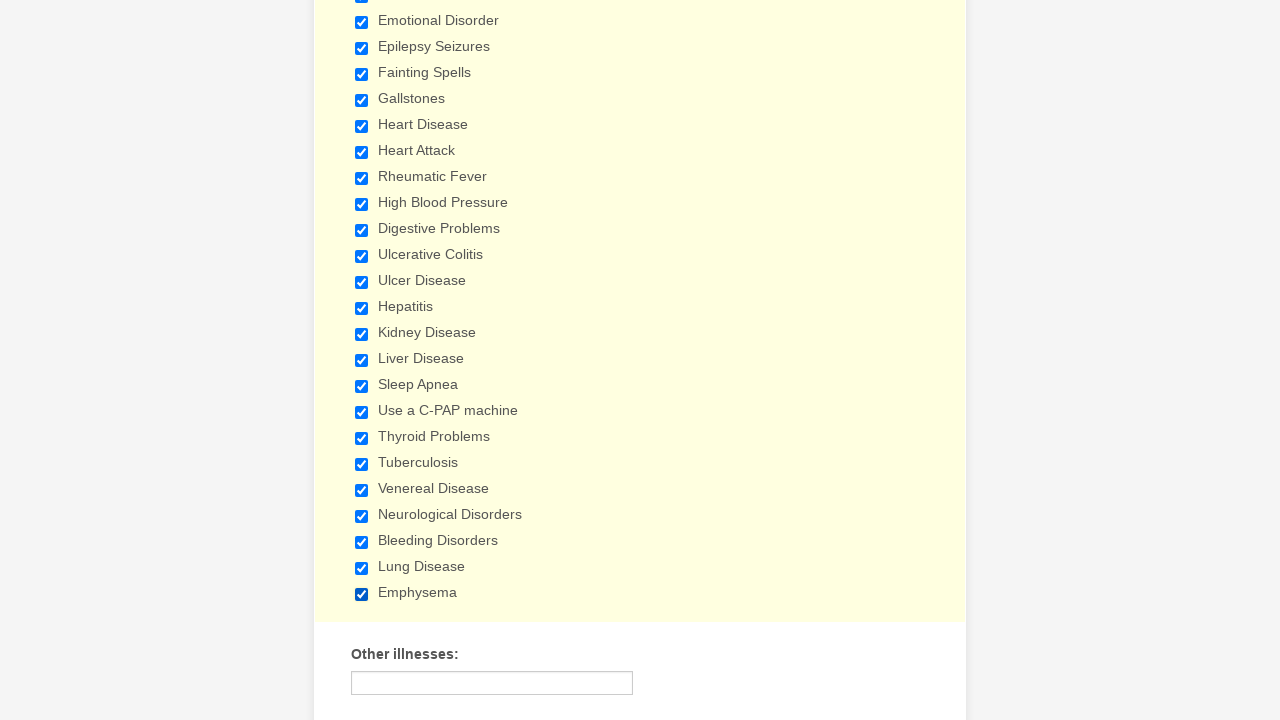

Verified that a checkbox is selected
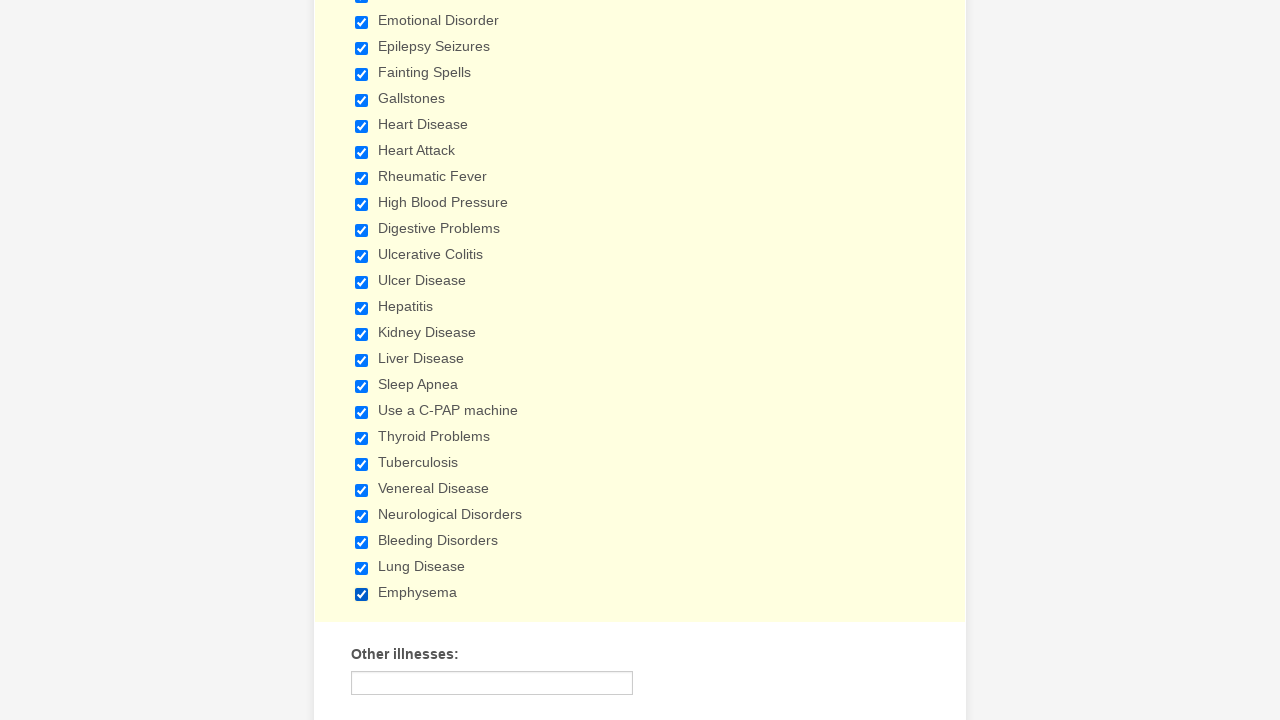

Verified that a checkbox is selected
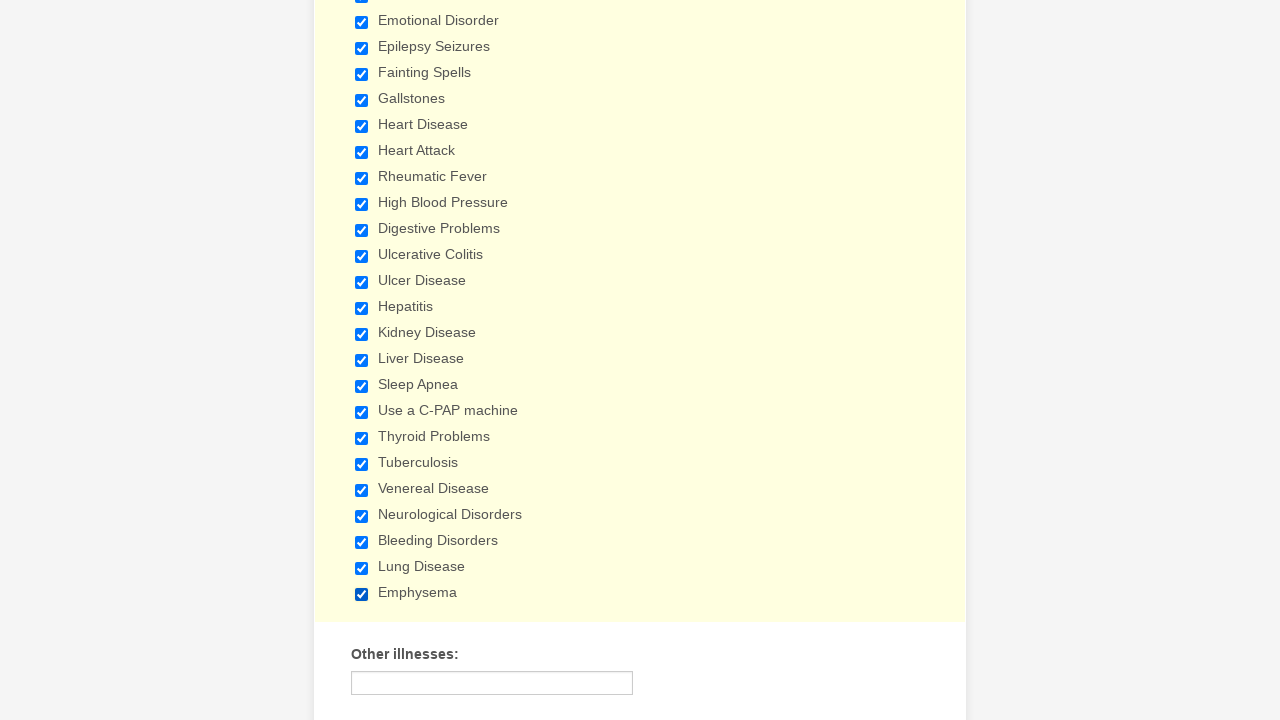

Verified that a checkbox is selected
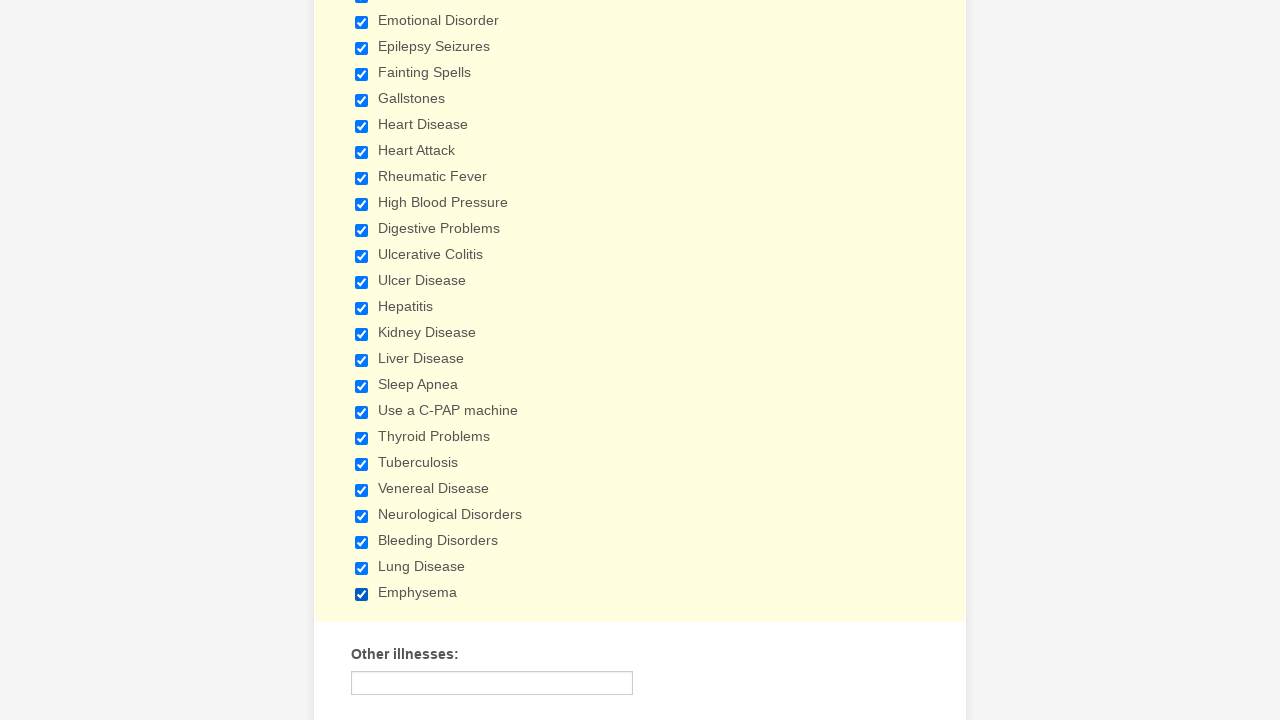

Verified that a checkbox is selected
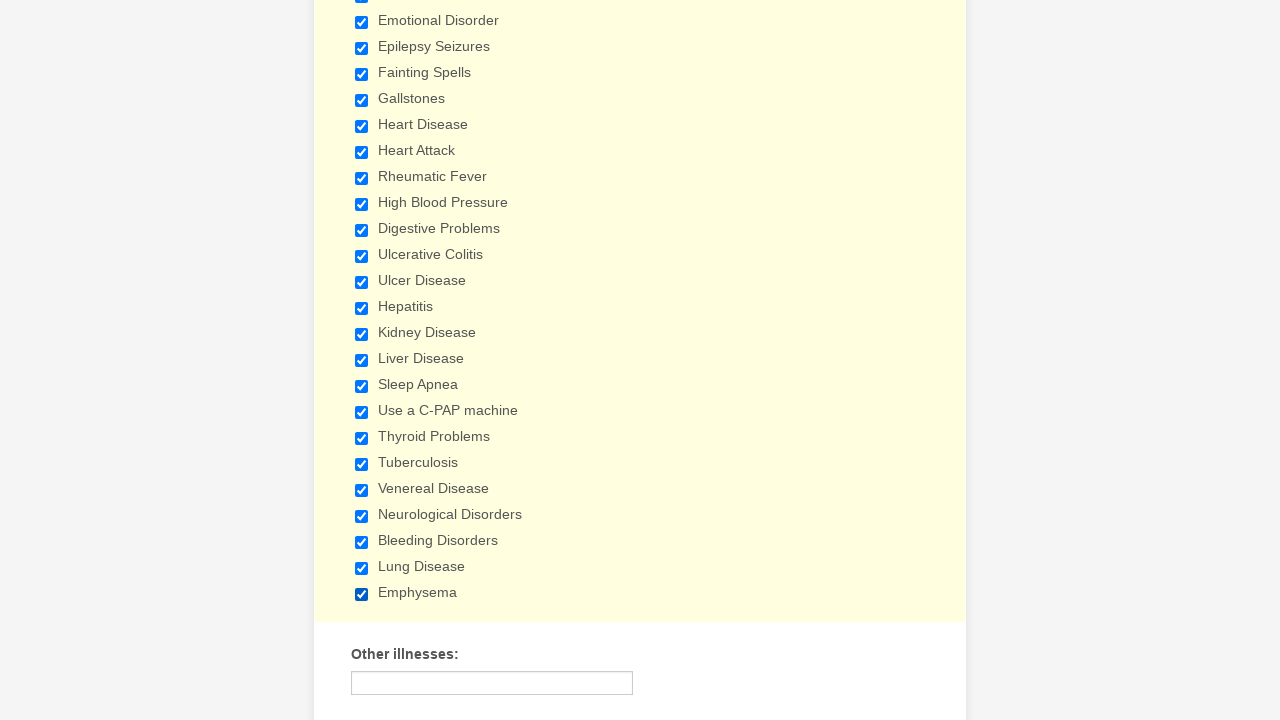

Verified that a checkbox is selected
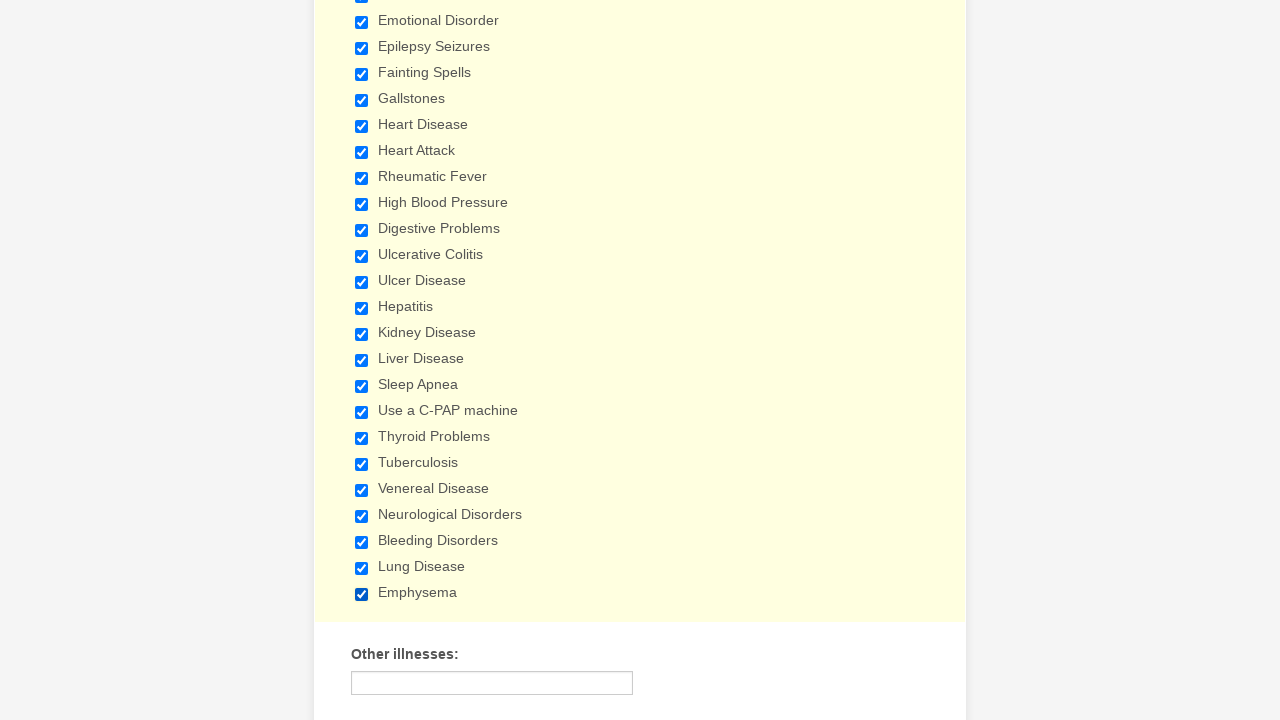

Verified that a checkbox is selected
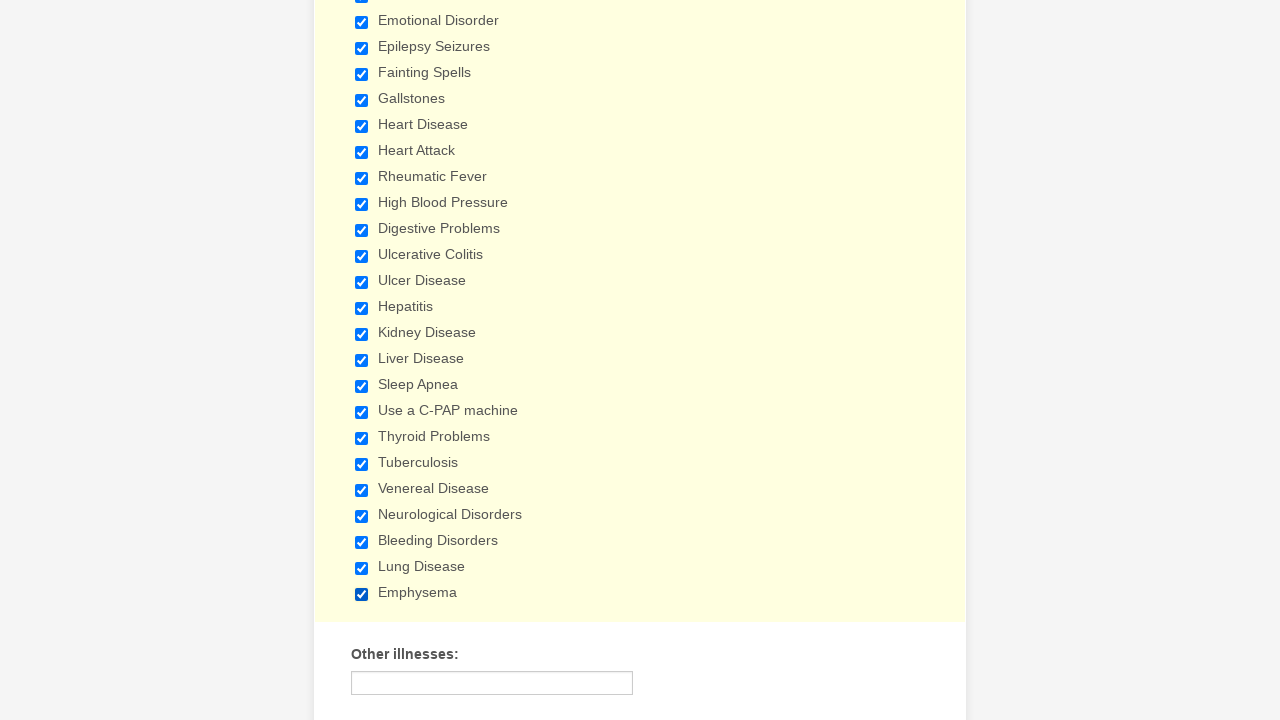

Verified that a checkbox is selected
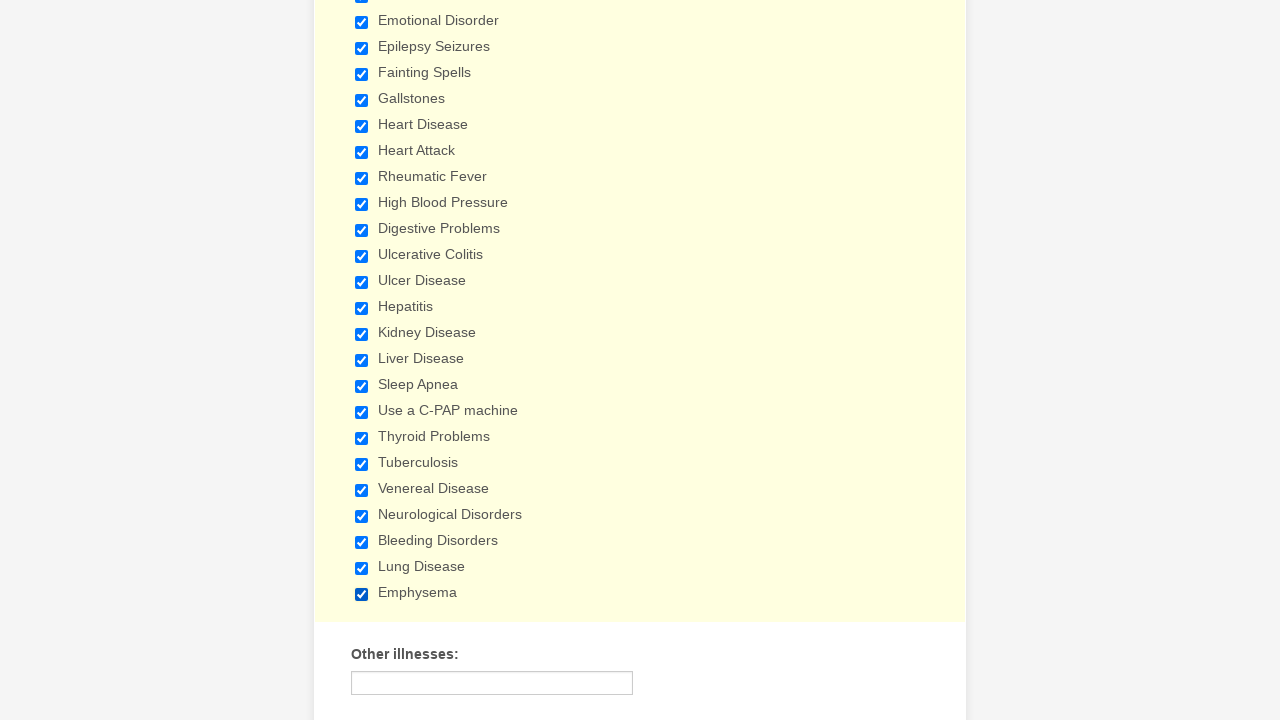

Verified that a checkbox is selected
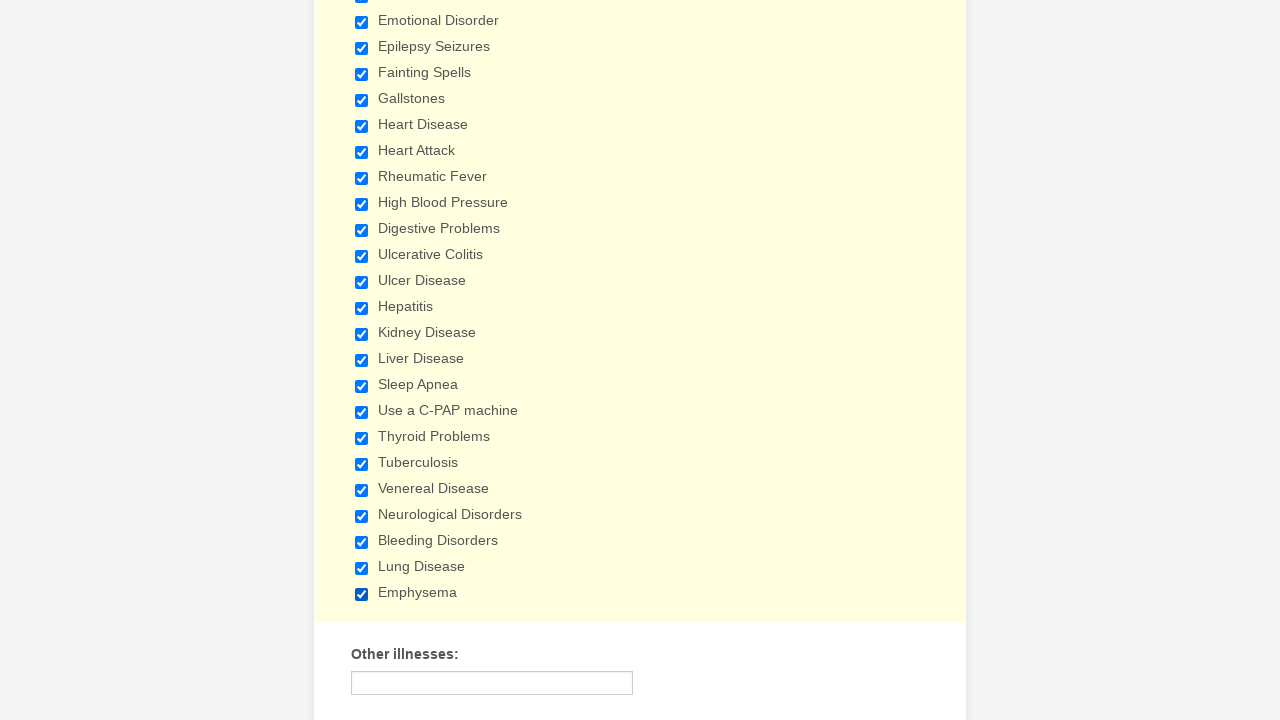

Verified that a checkbox is selected
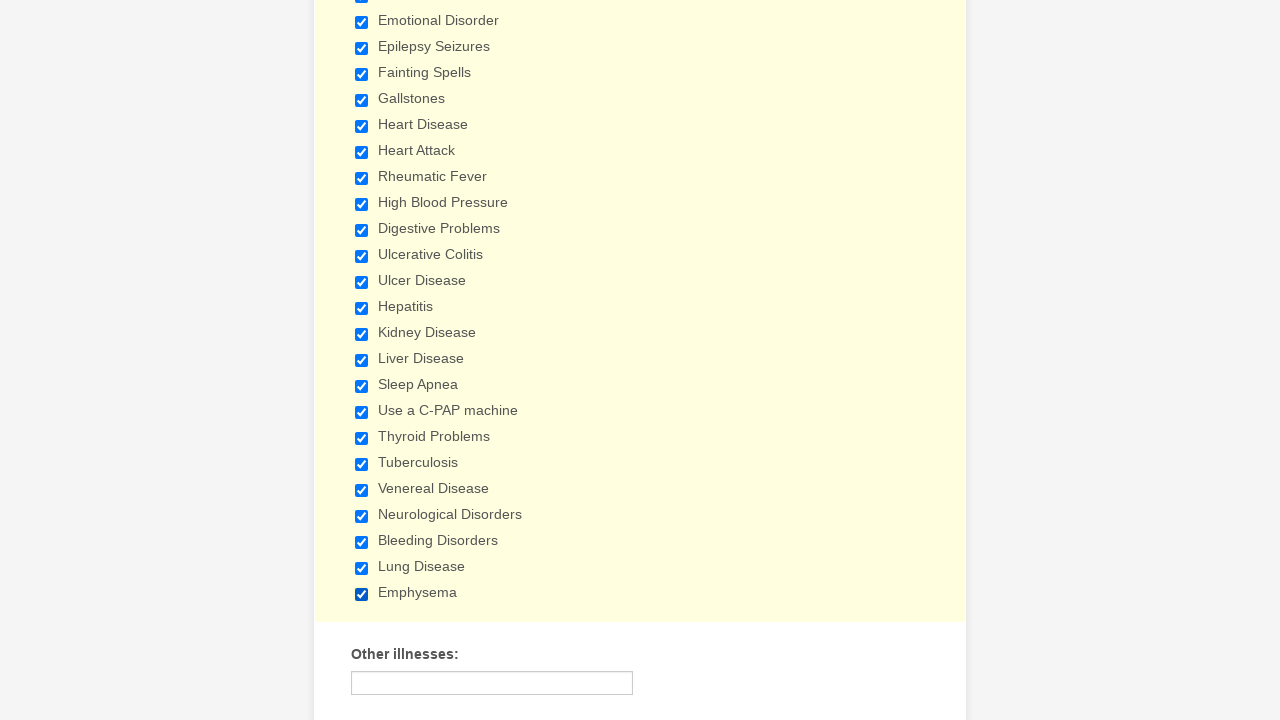

Verified that a checkbox is selected
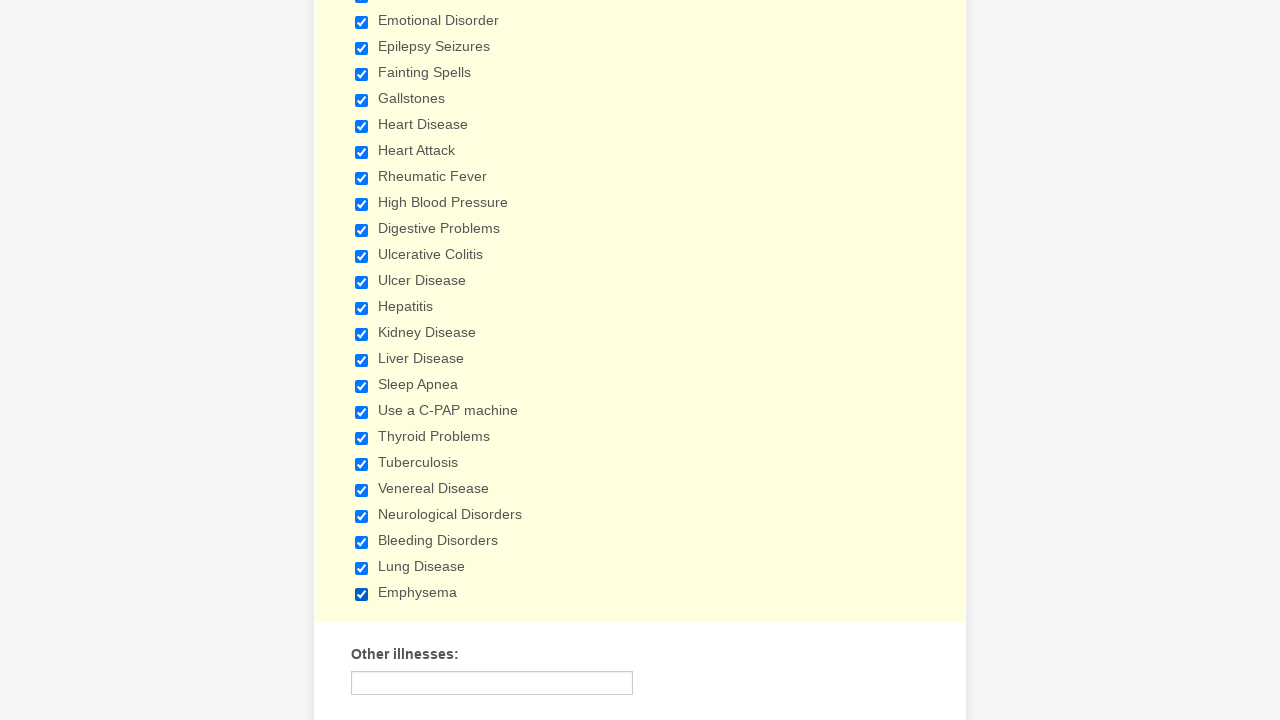

Verified that a checkbox is selected
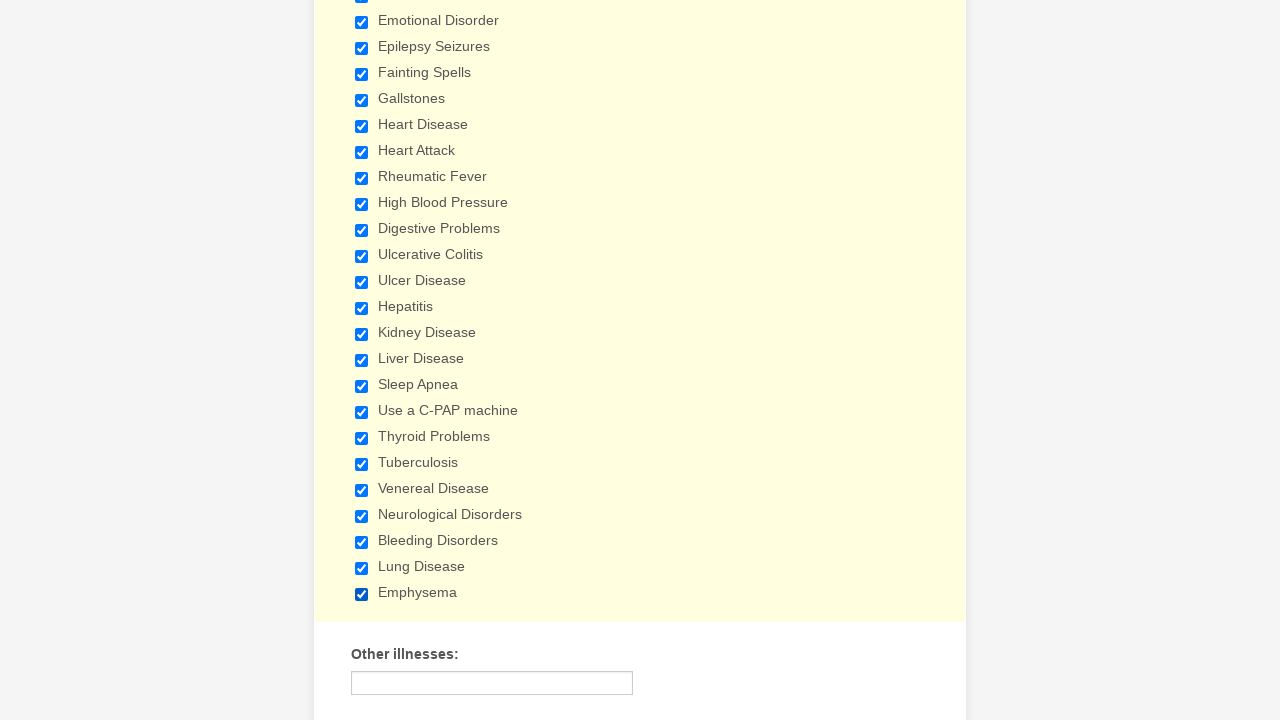

Verified that a checkbox is selected
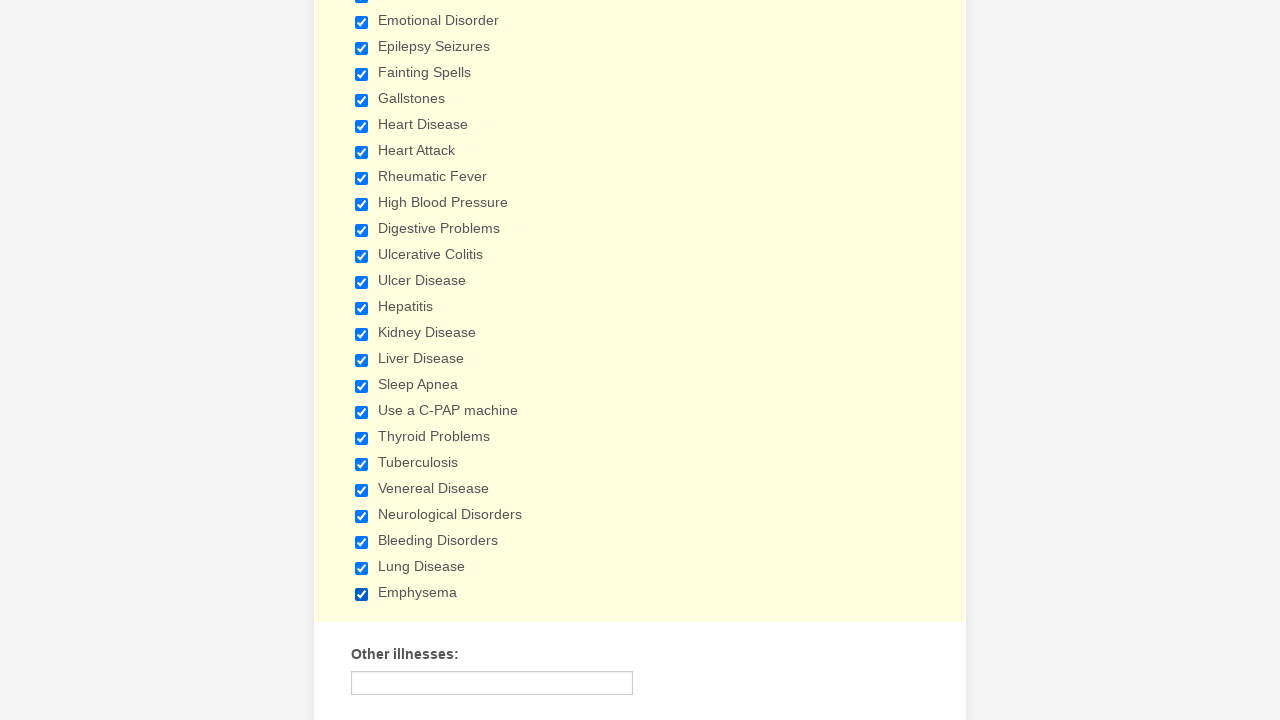

Verified that a checkbox is selected
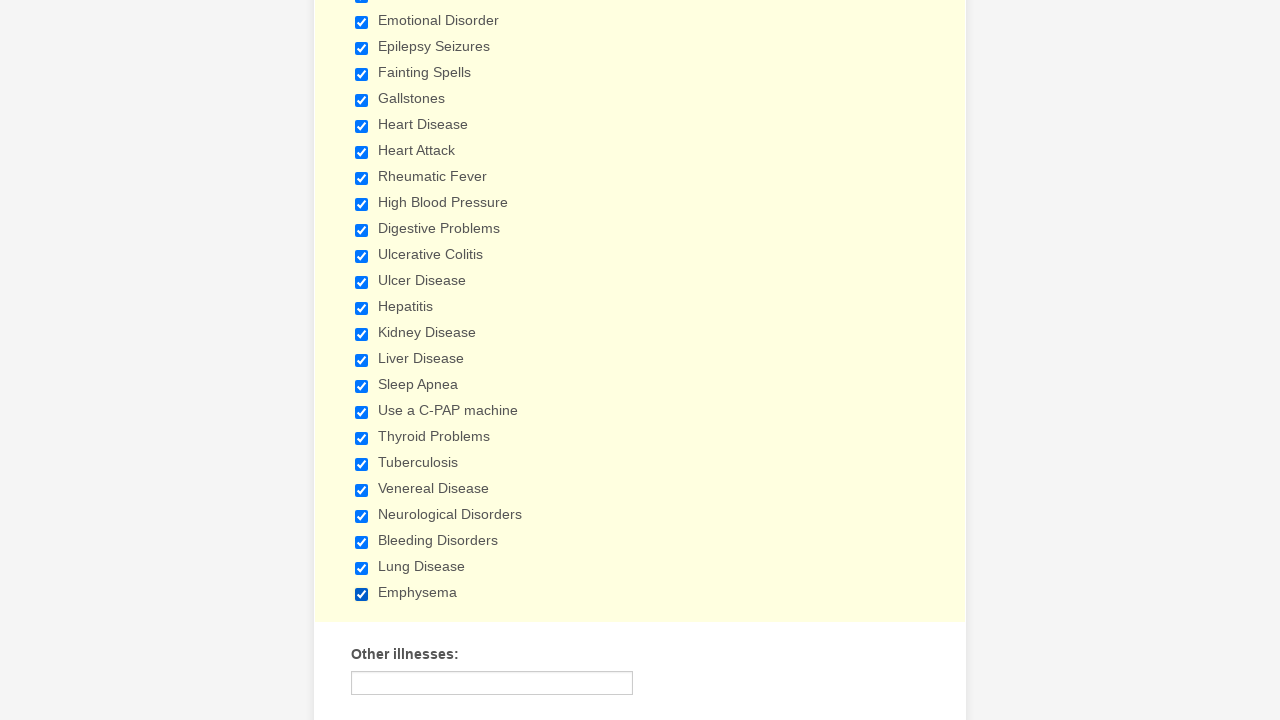

Verified that a checkbox is selected
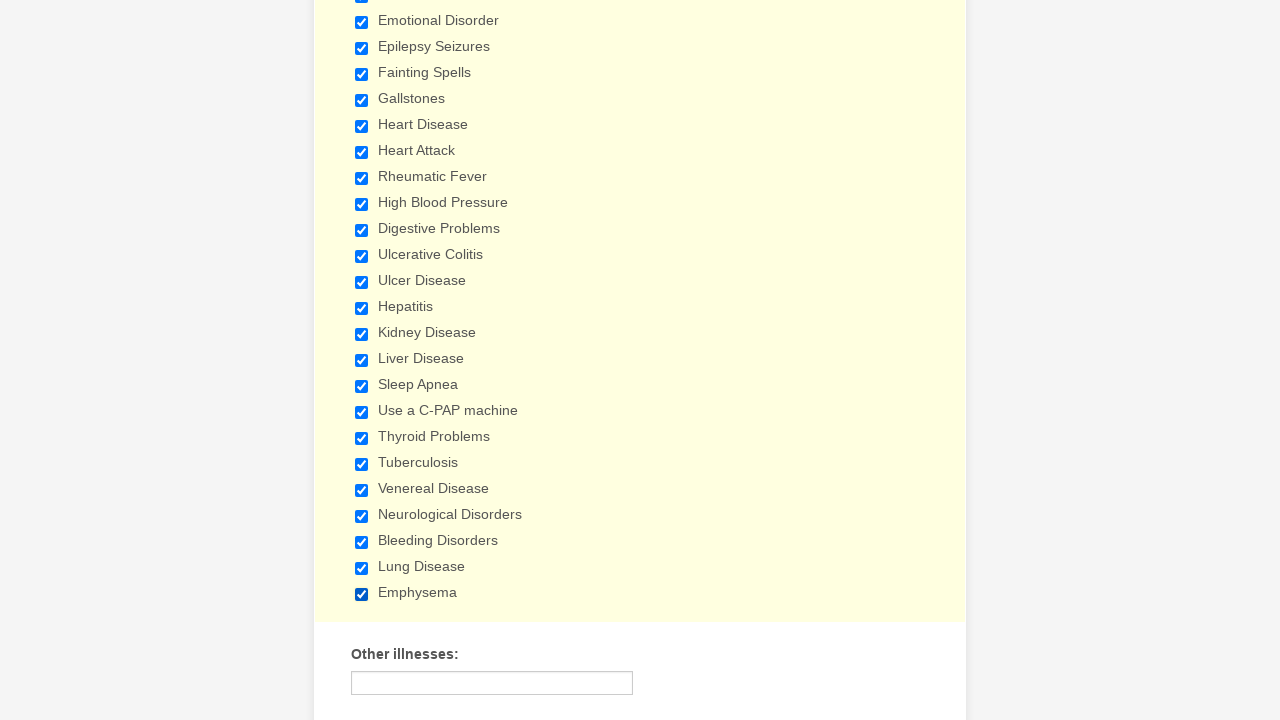

Verified that a checkbox is selected
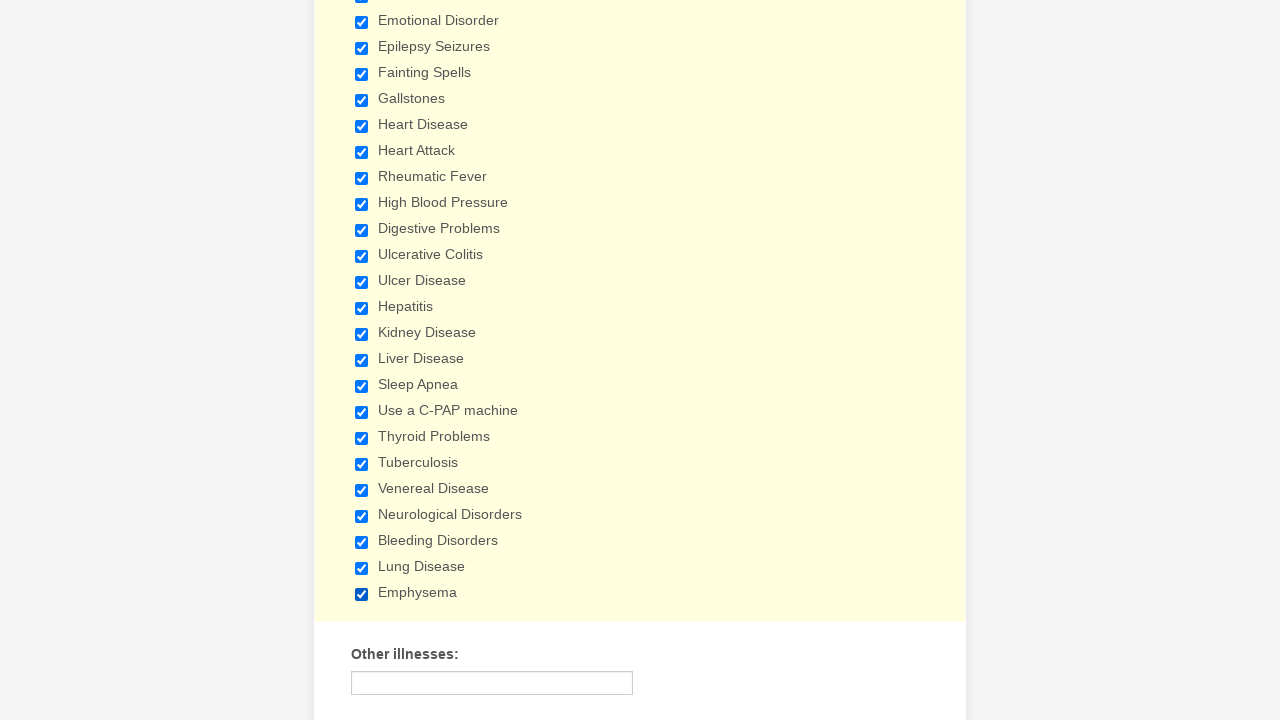

Verified that a checkbox is selected
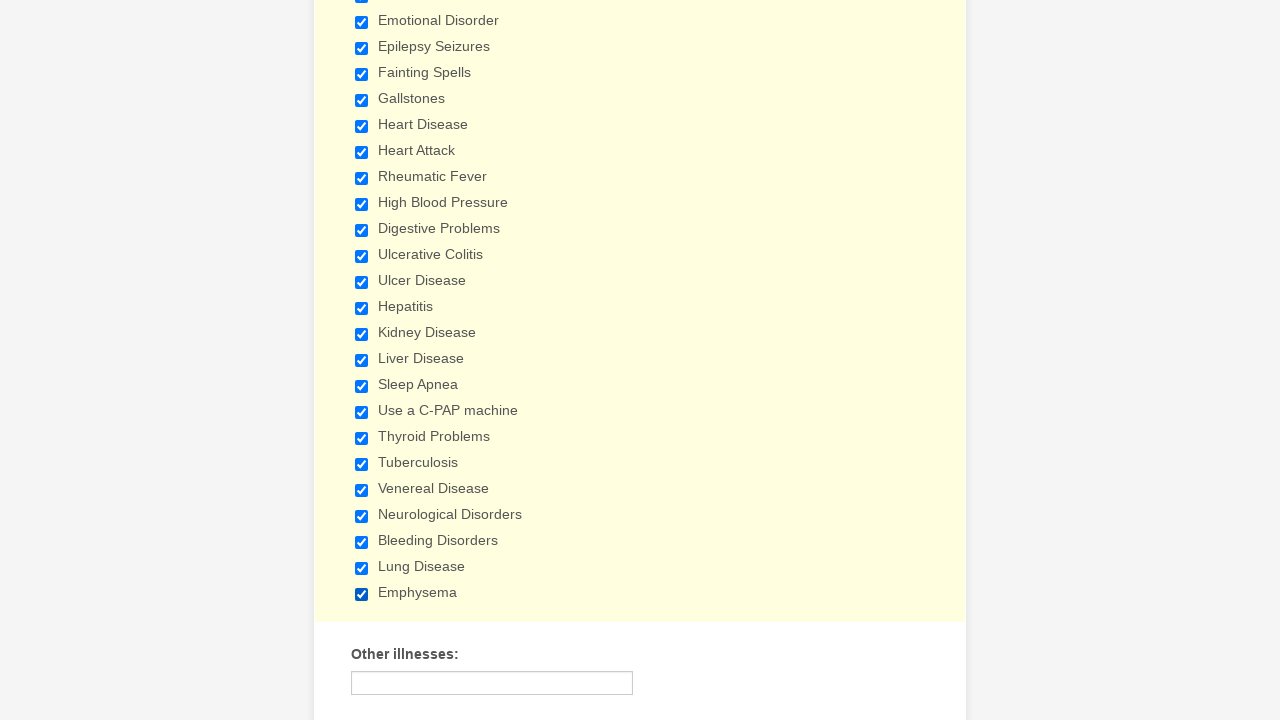

Verified that a checkbox is selected
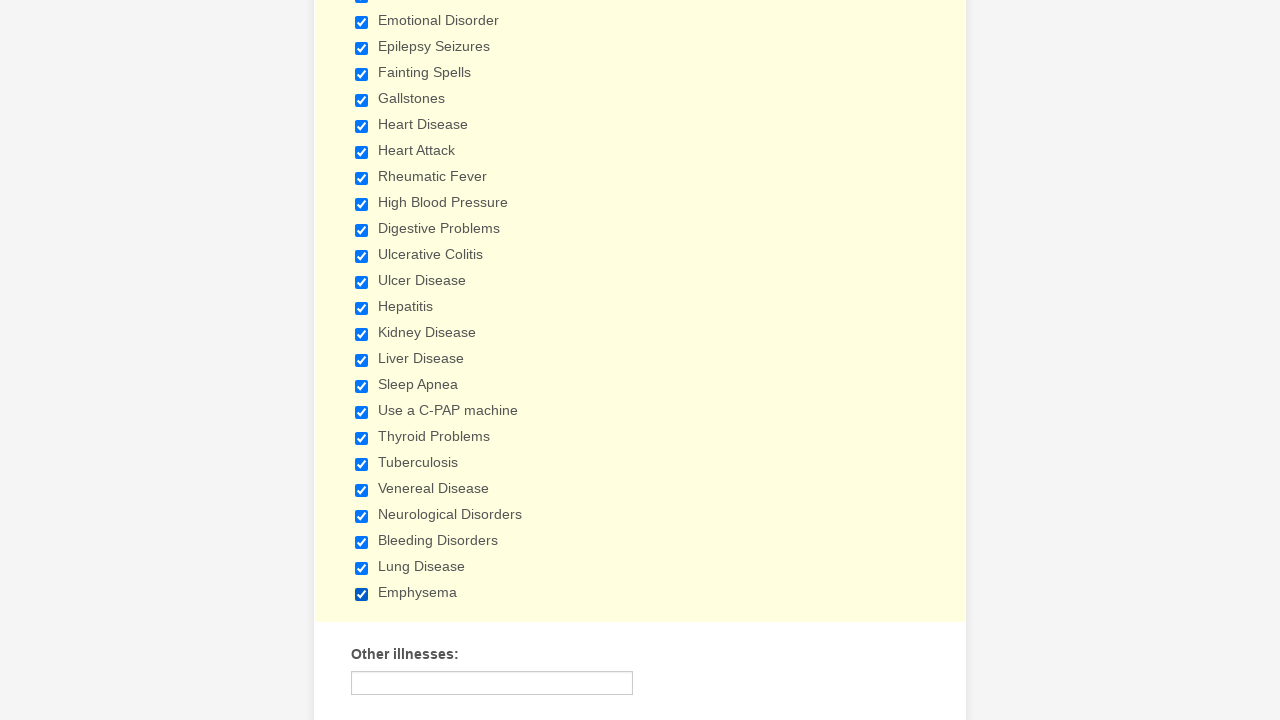

Verified that a checkbox is selected
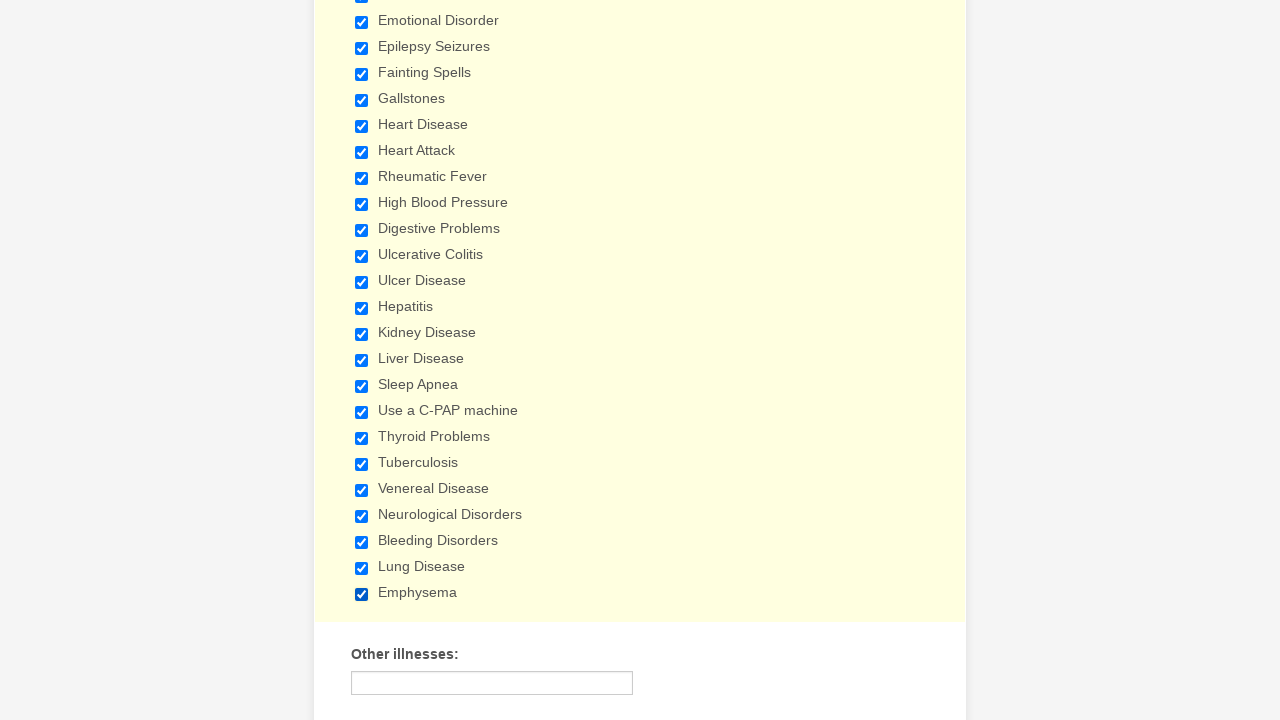

Verified that a checkbox is selected
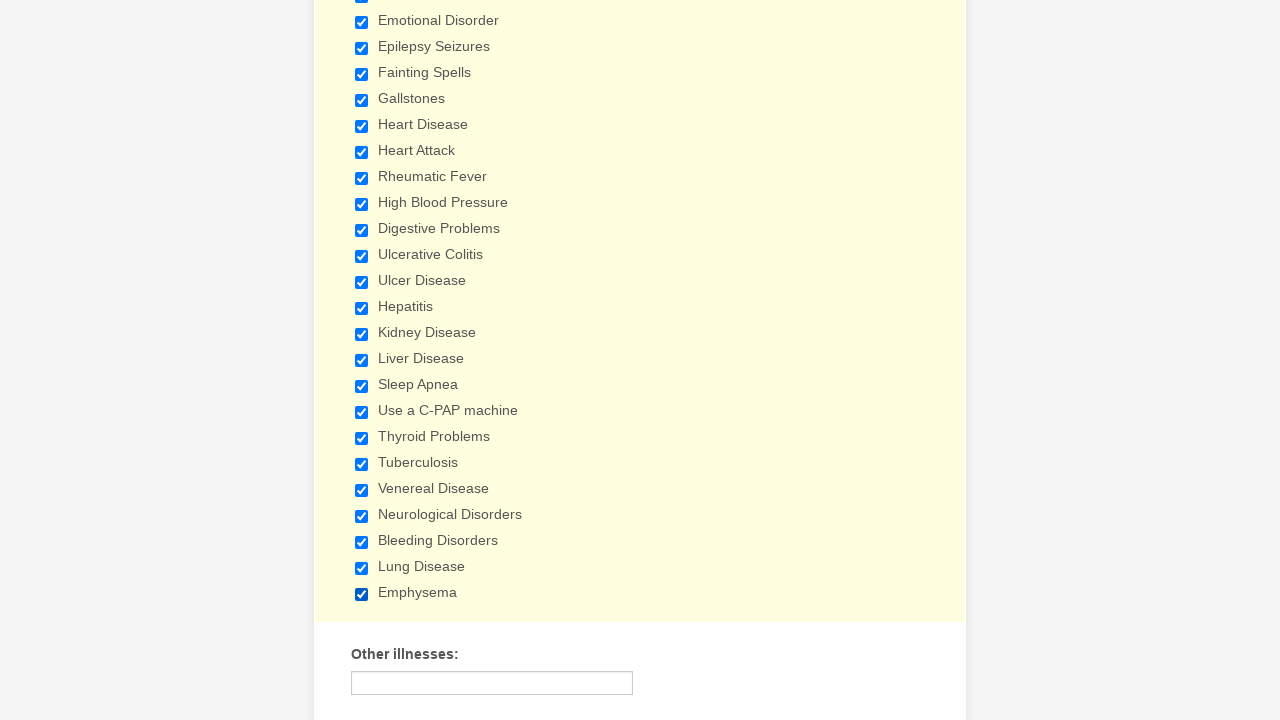

Verified that a checkbox is selected
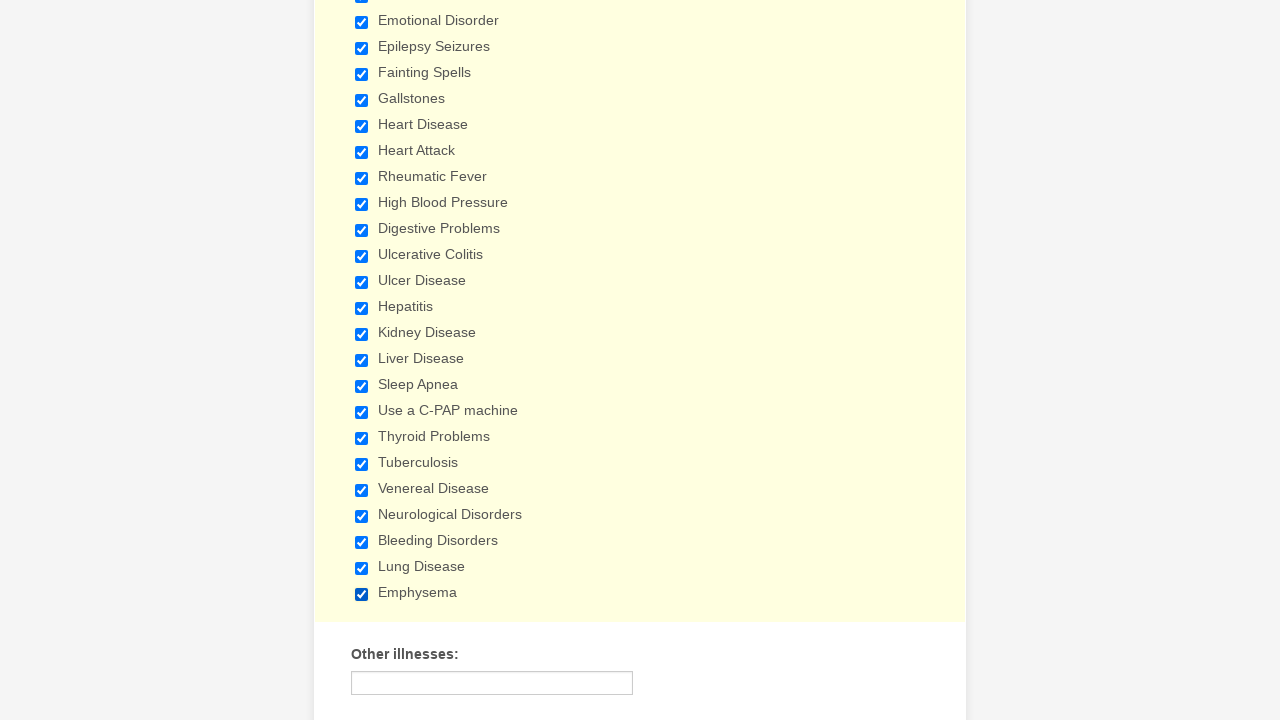

Verified that a checkbox is selected
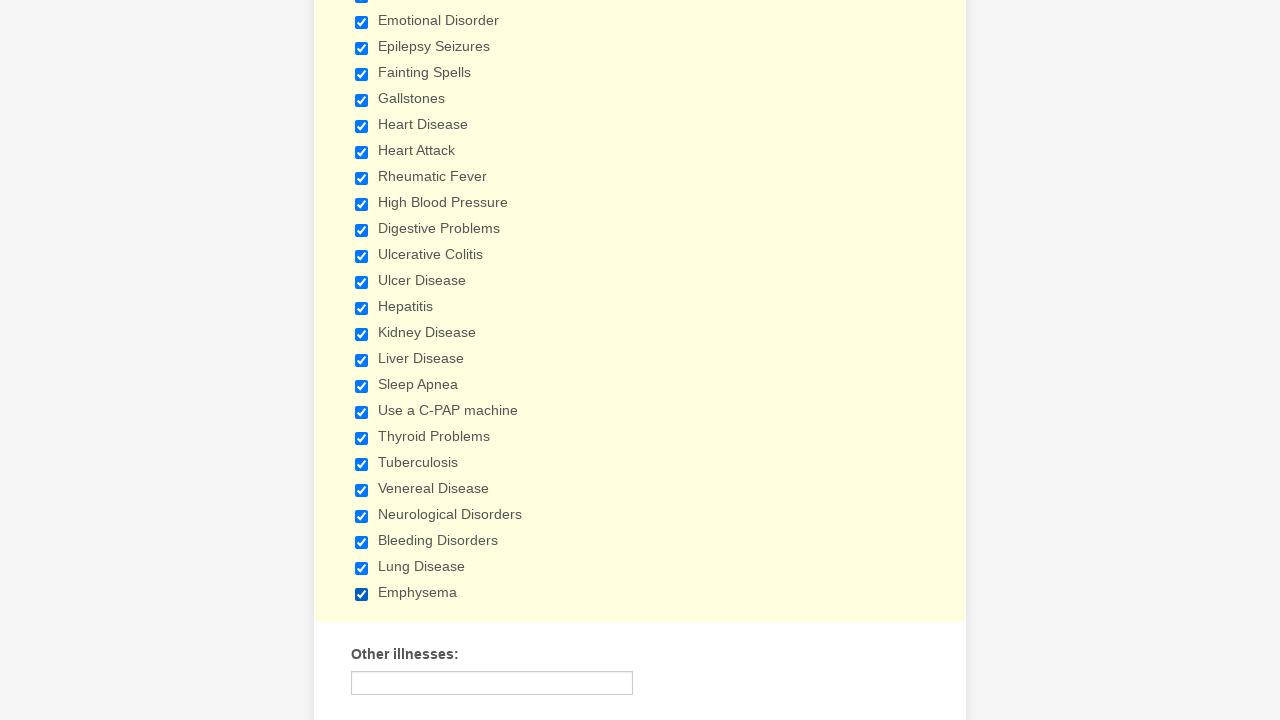

Verified that a checkbox is selected
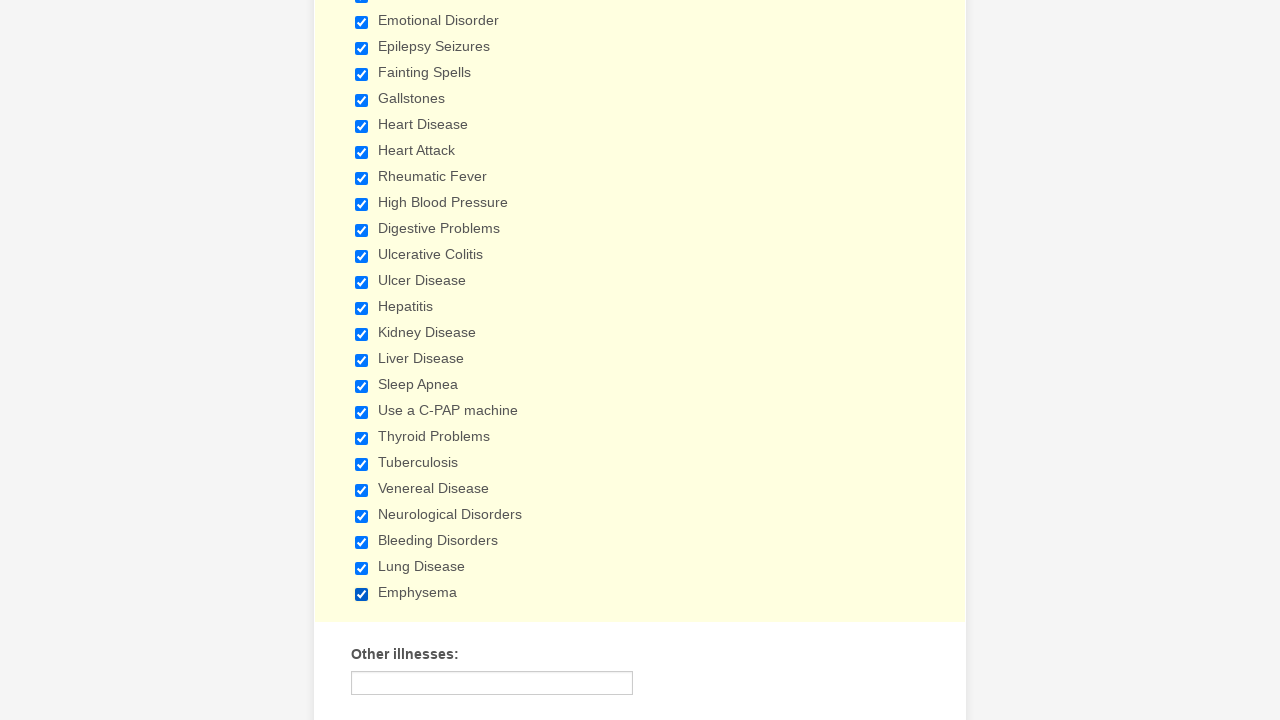

Verified that a checkbox is selected
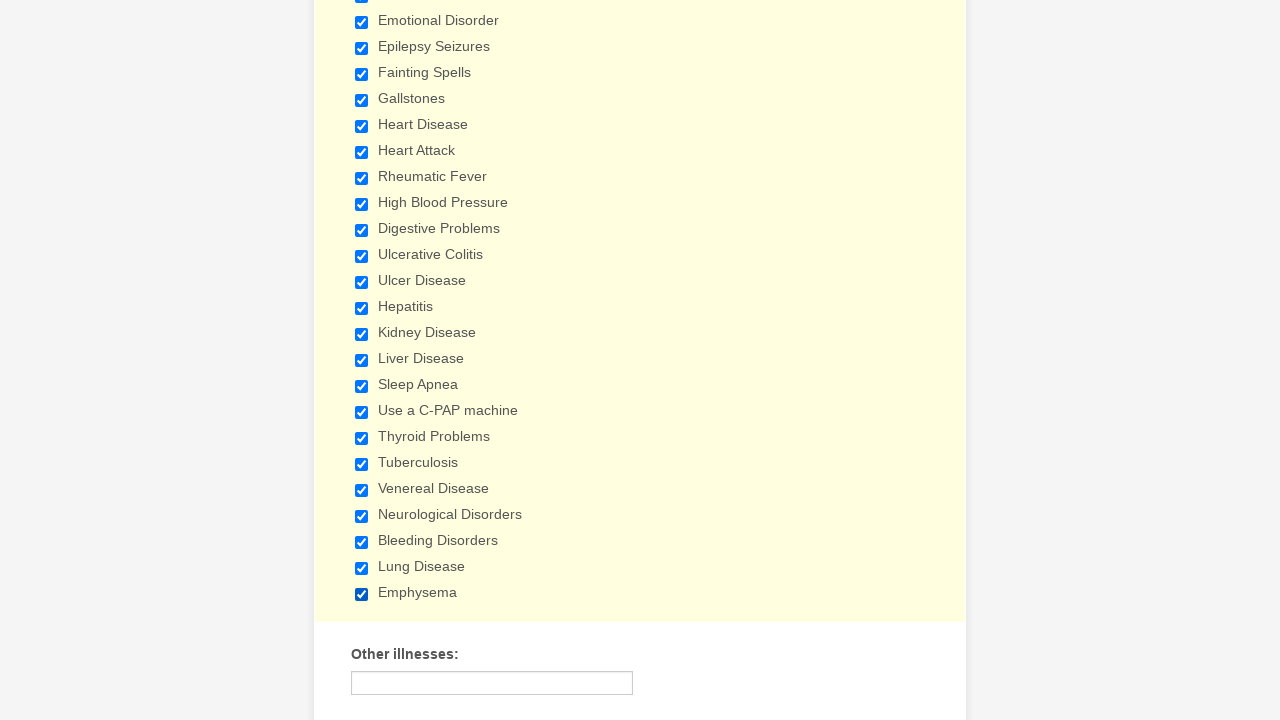

Verified that a checkbox is selected
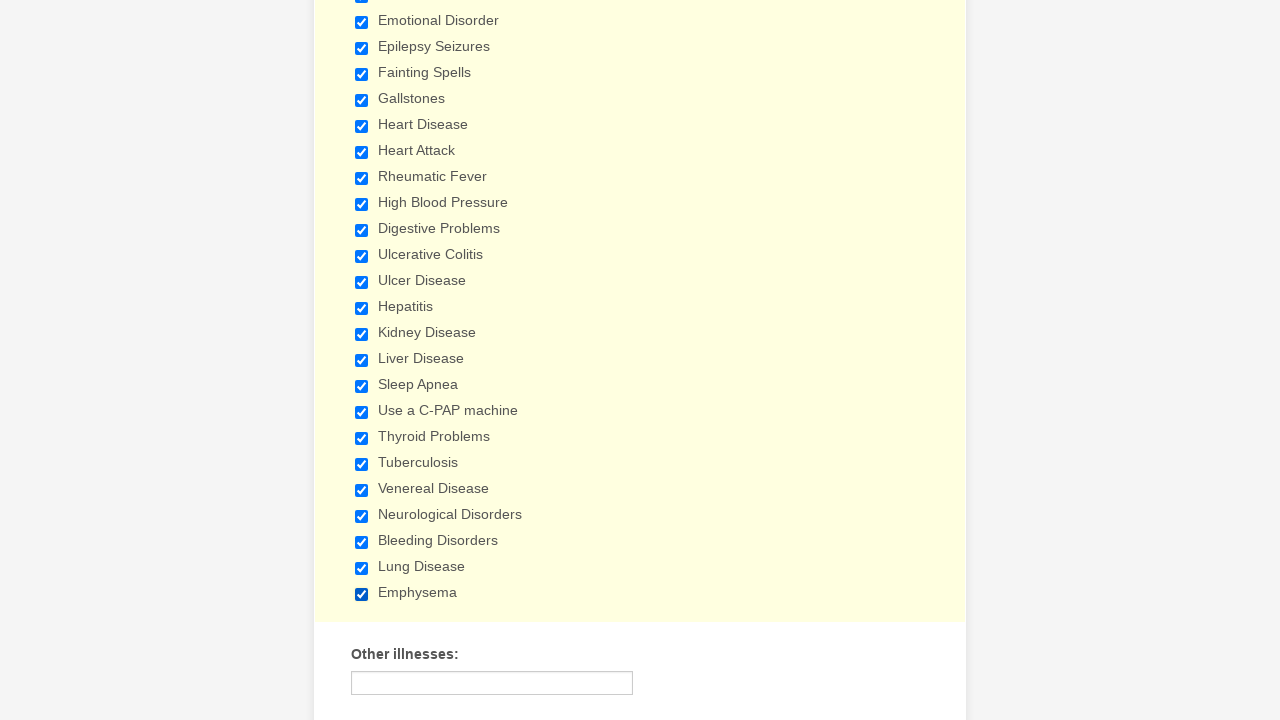

Verified that a checkbox is selected
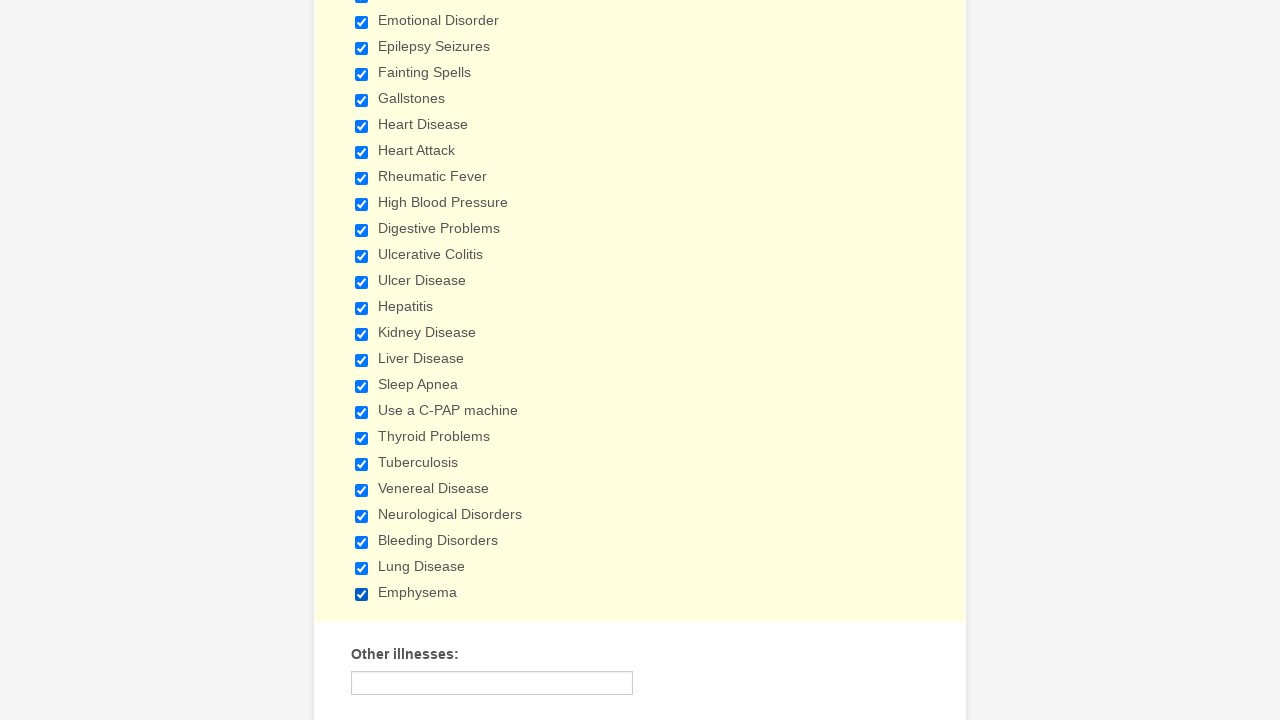

Verified that a checkbox is selected
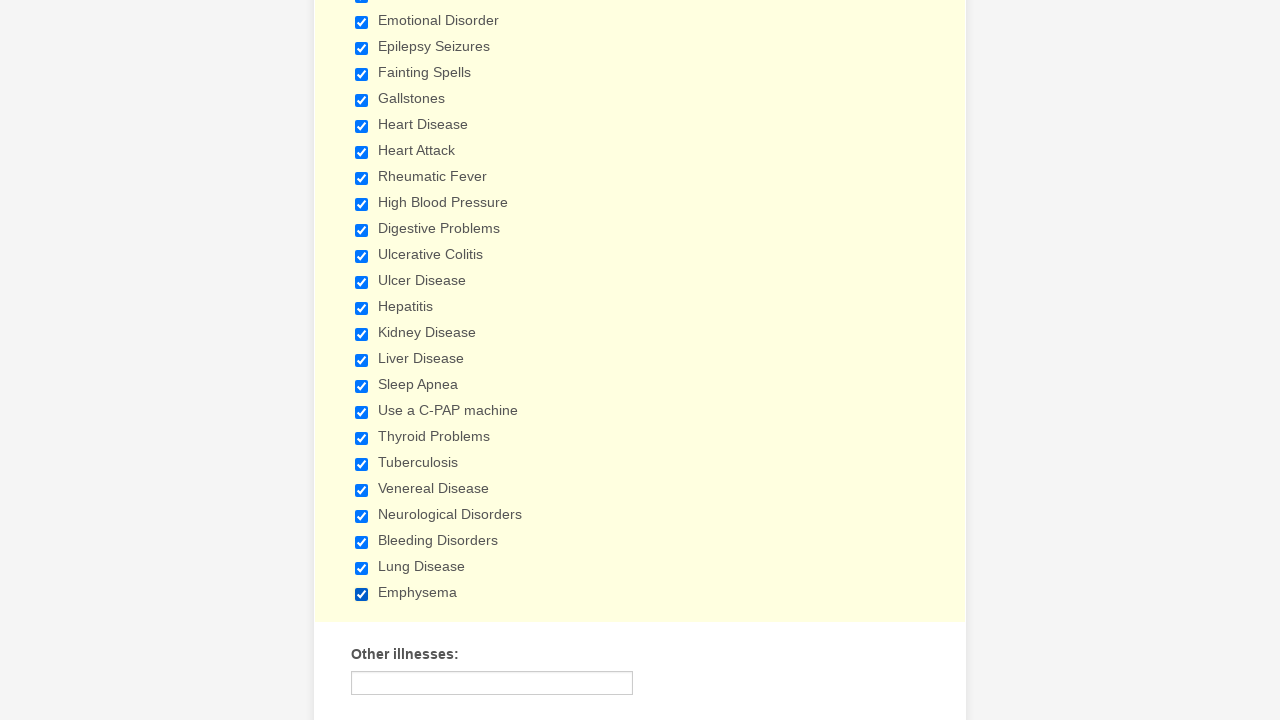

Verified that a checkbox is selected
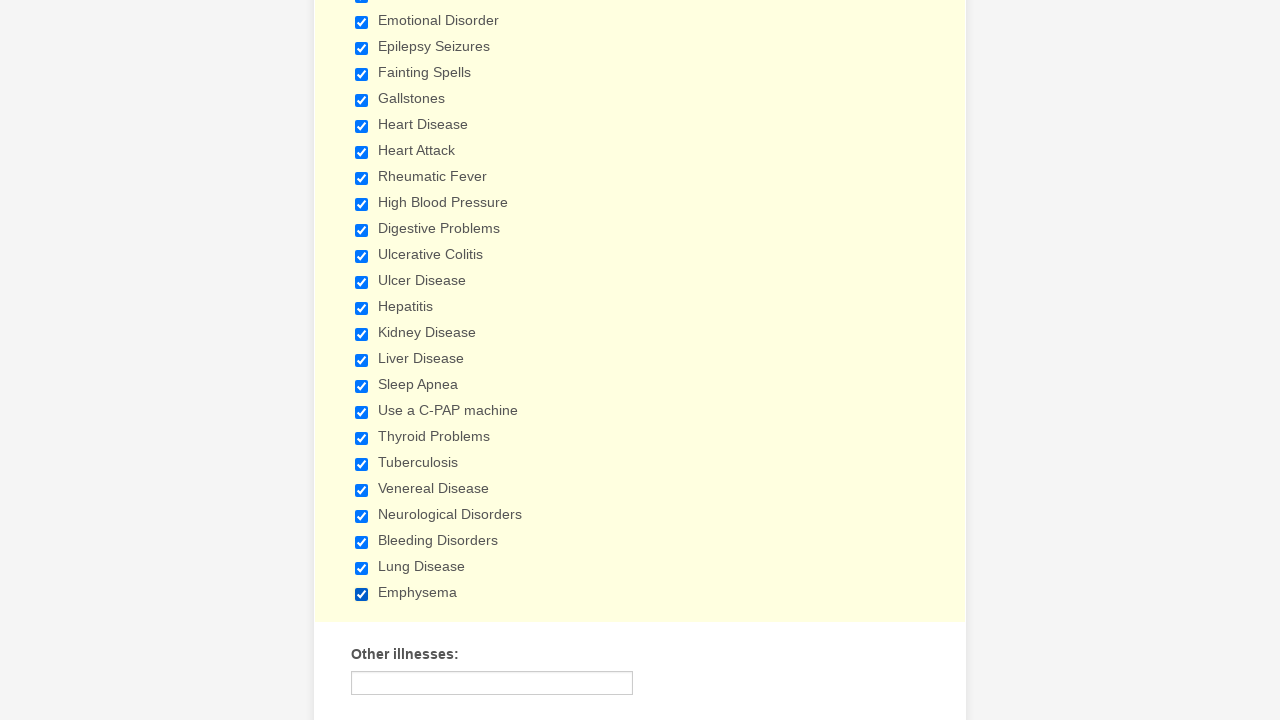

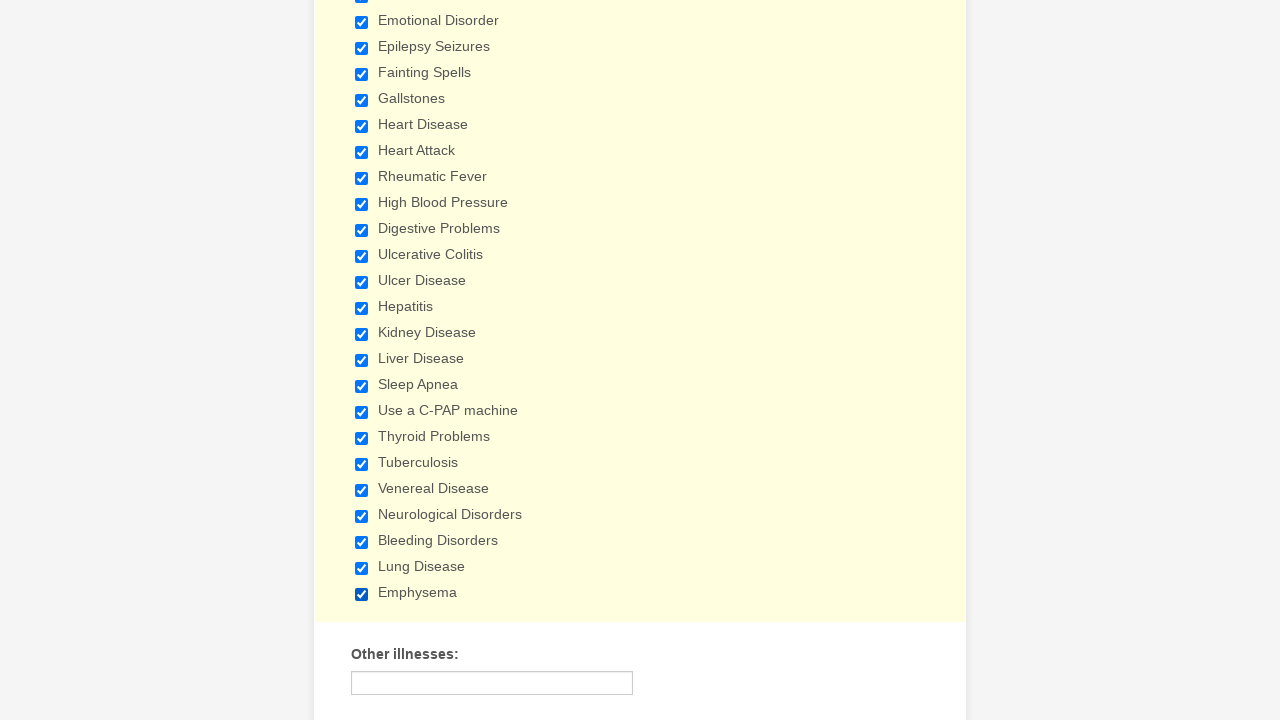